Navigates through multiple pages of quotes website to verify that quotes, authors, and tags are displayed correctly on each page

Starting URL: http://quotes.toscrape.com/page/1/

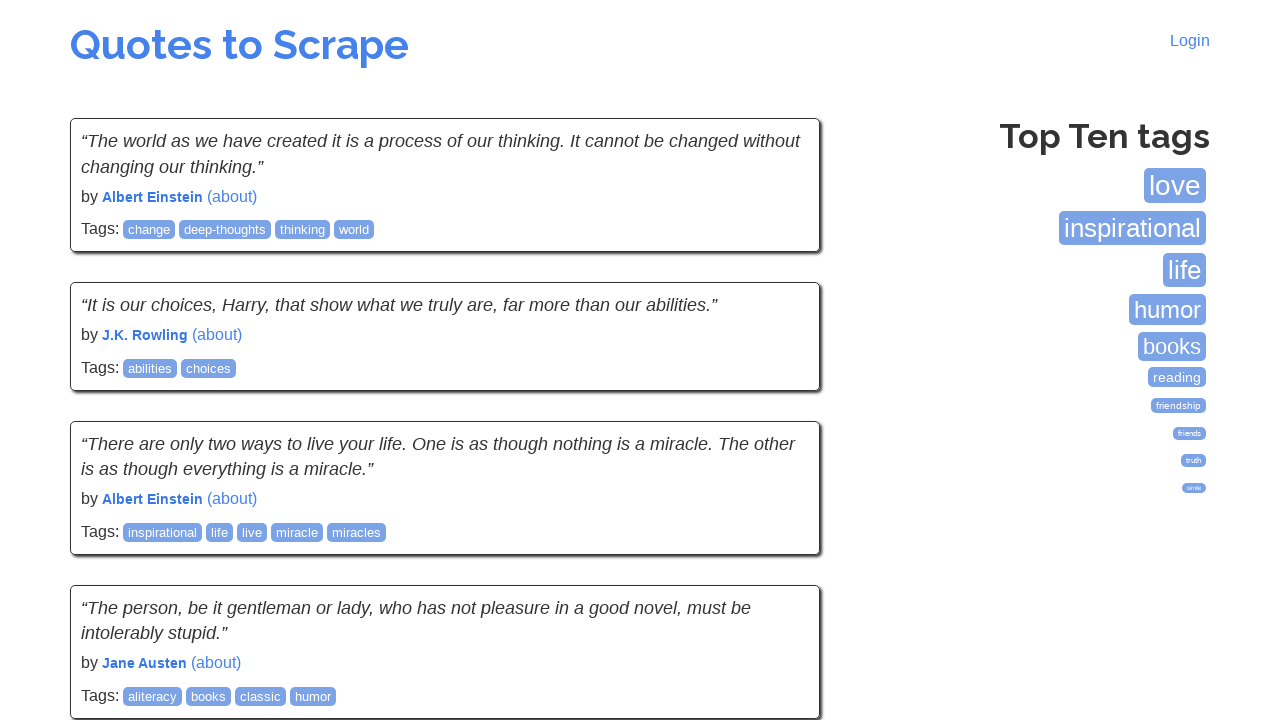

Navigated to page 1 of quotes website
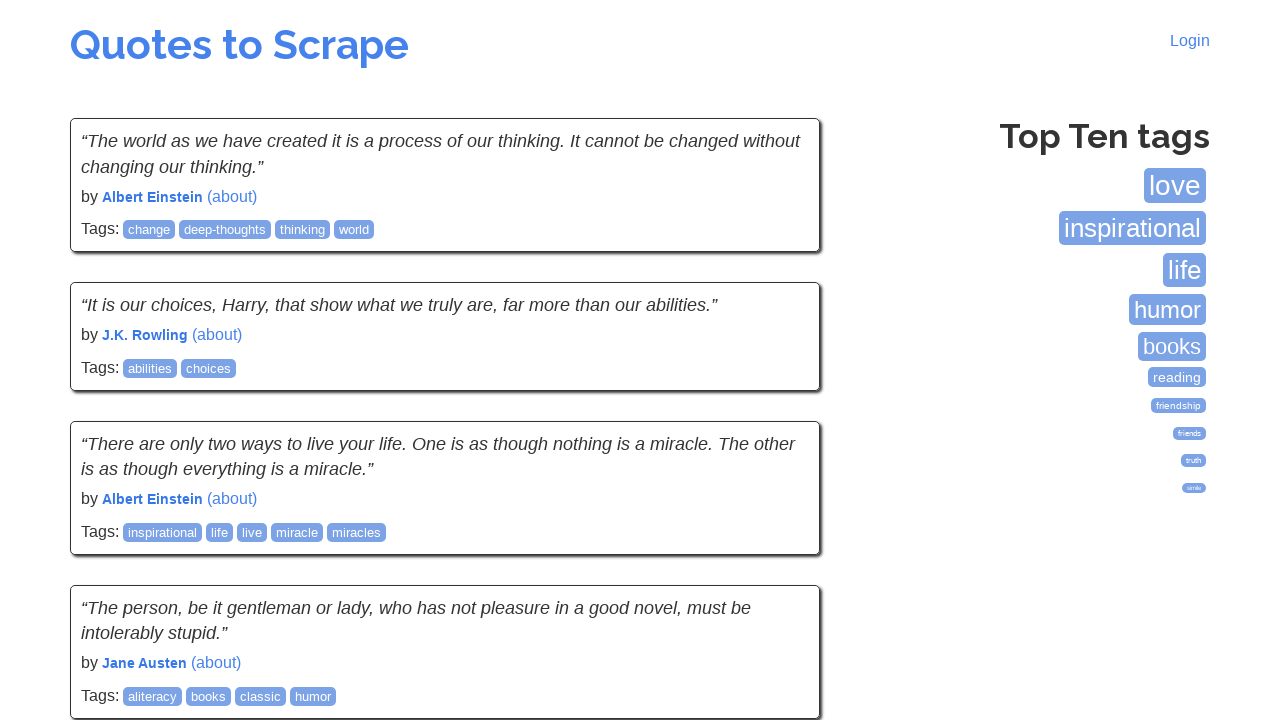

Verified quotes loaded on page 1
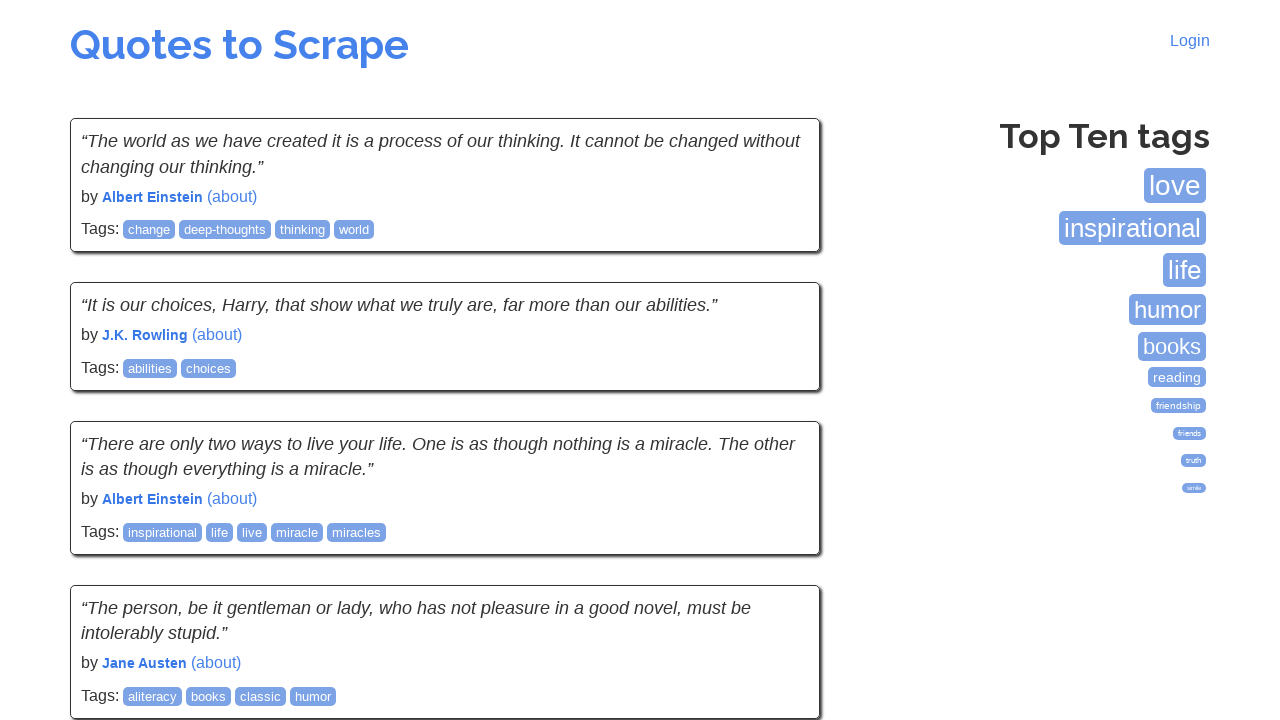

Verified authors are displayed on page 1
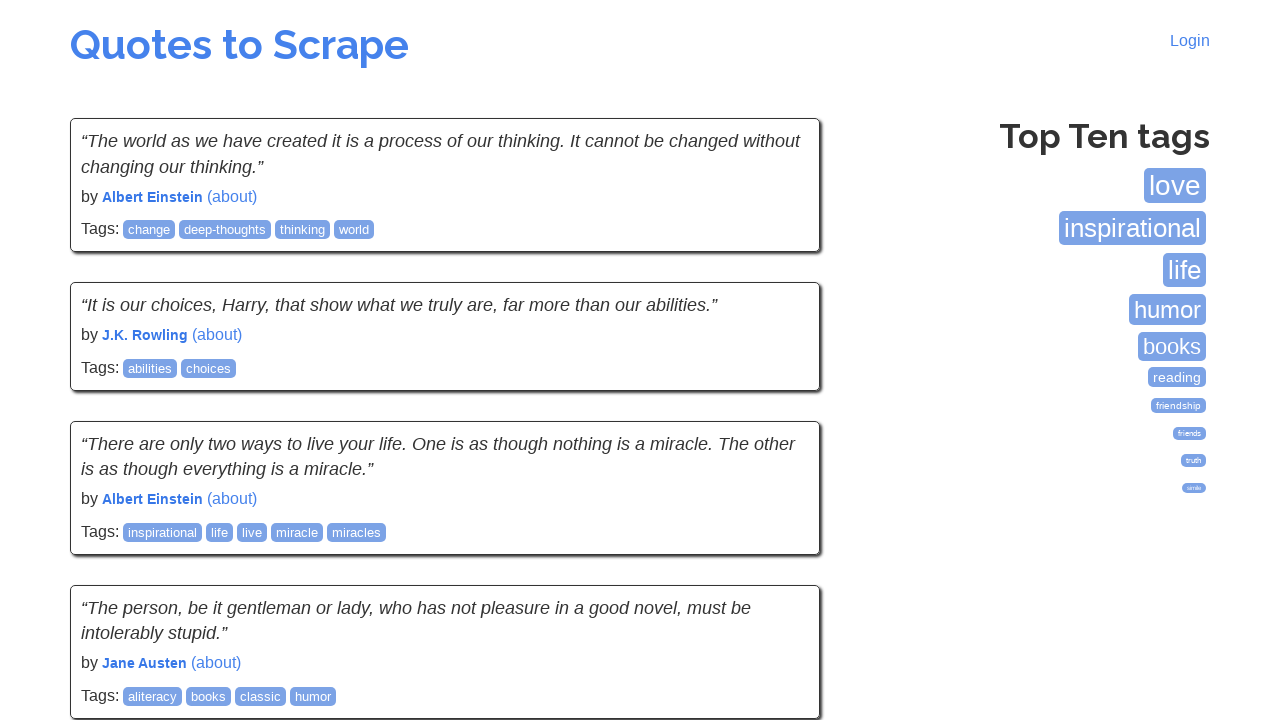

Verified tags are displayed on page 1
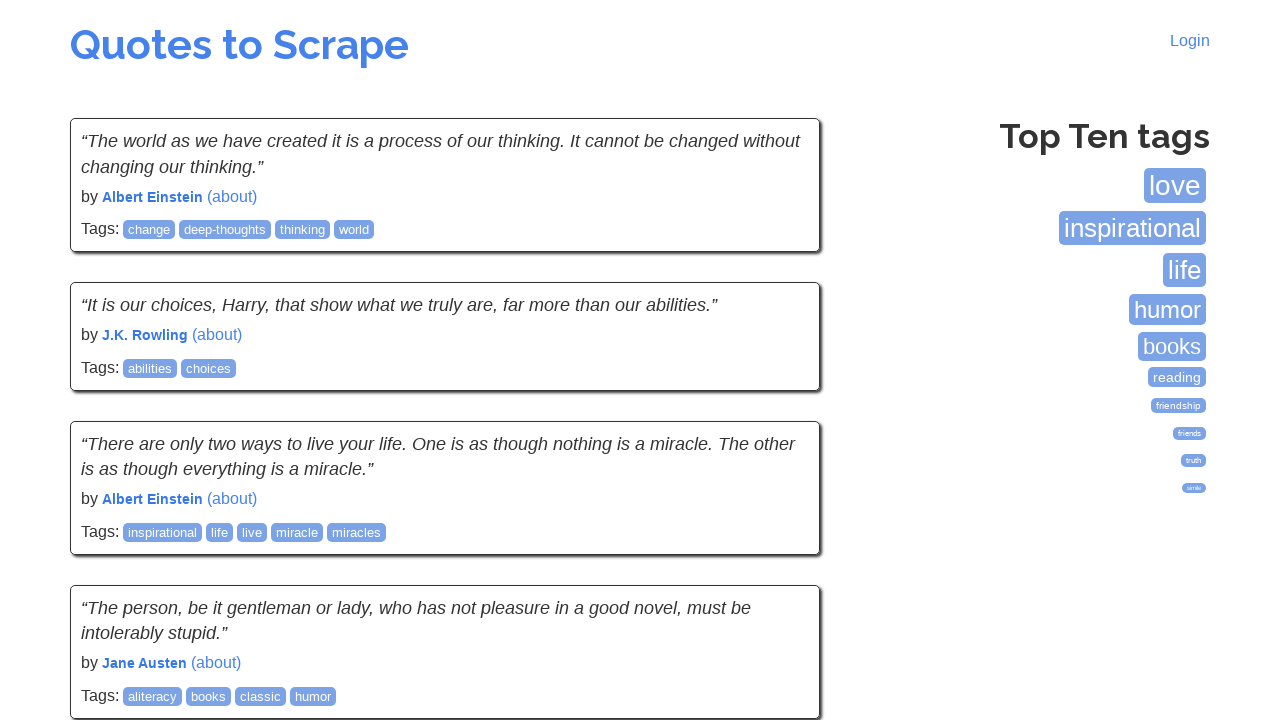

Navigated to page 2 of quotes website
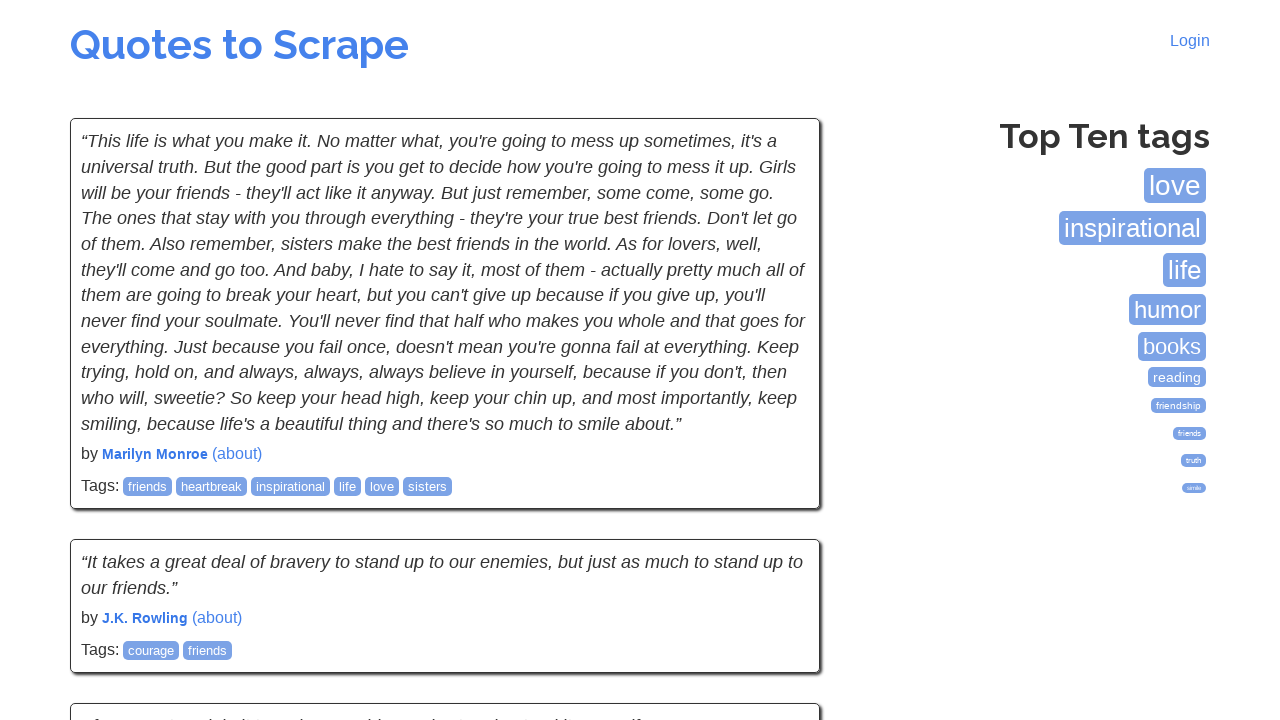

Verified quotes loaded on page 2
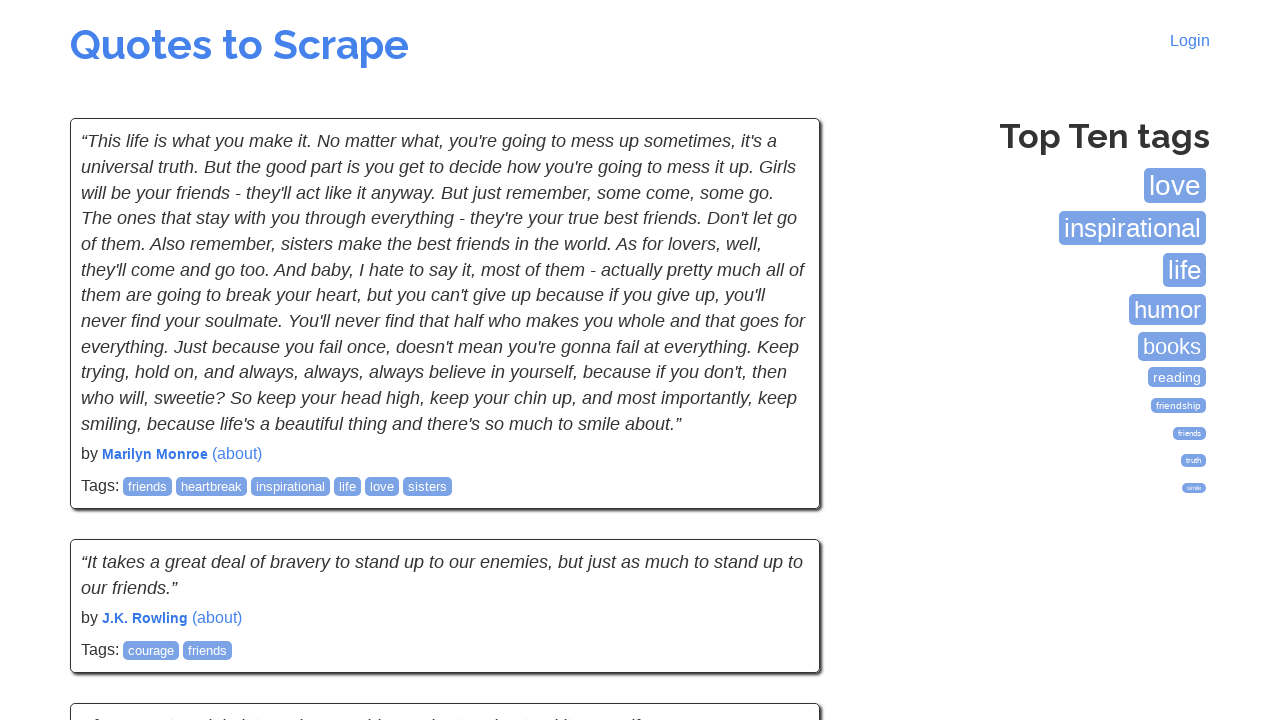

Verified authors are displayed on page 2
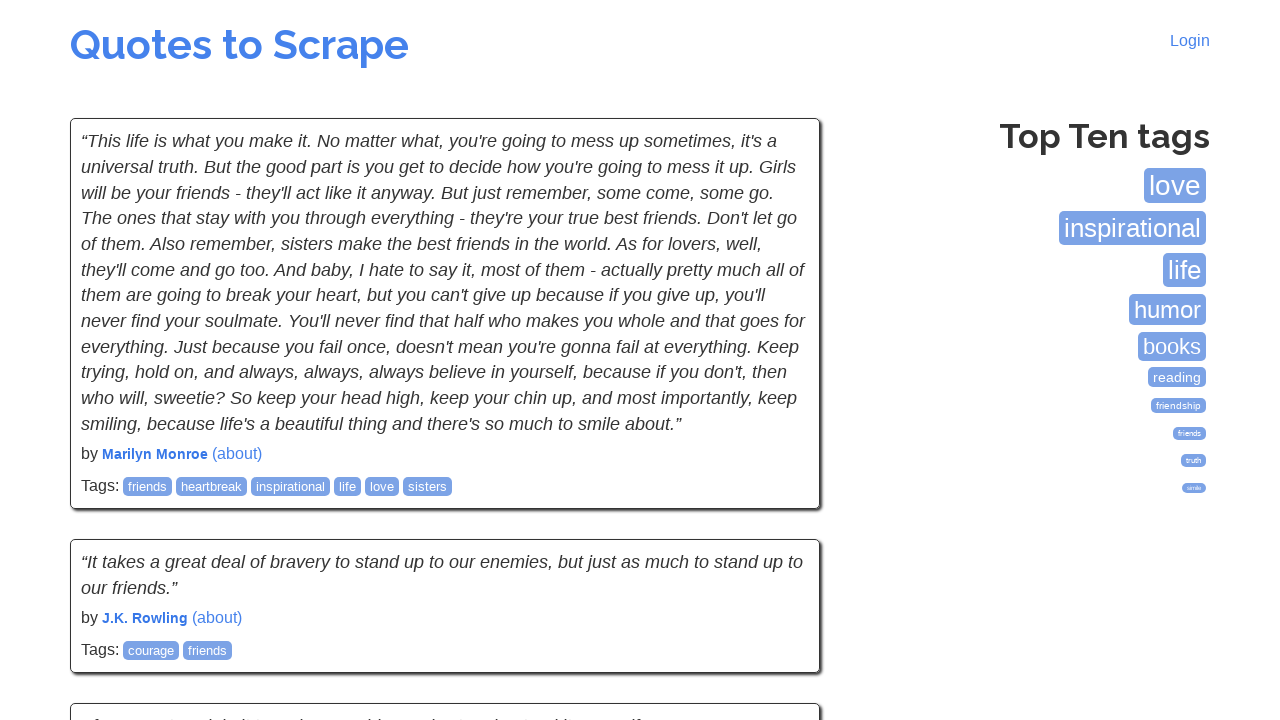

Verified tags are displayed on page 2
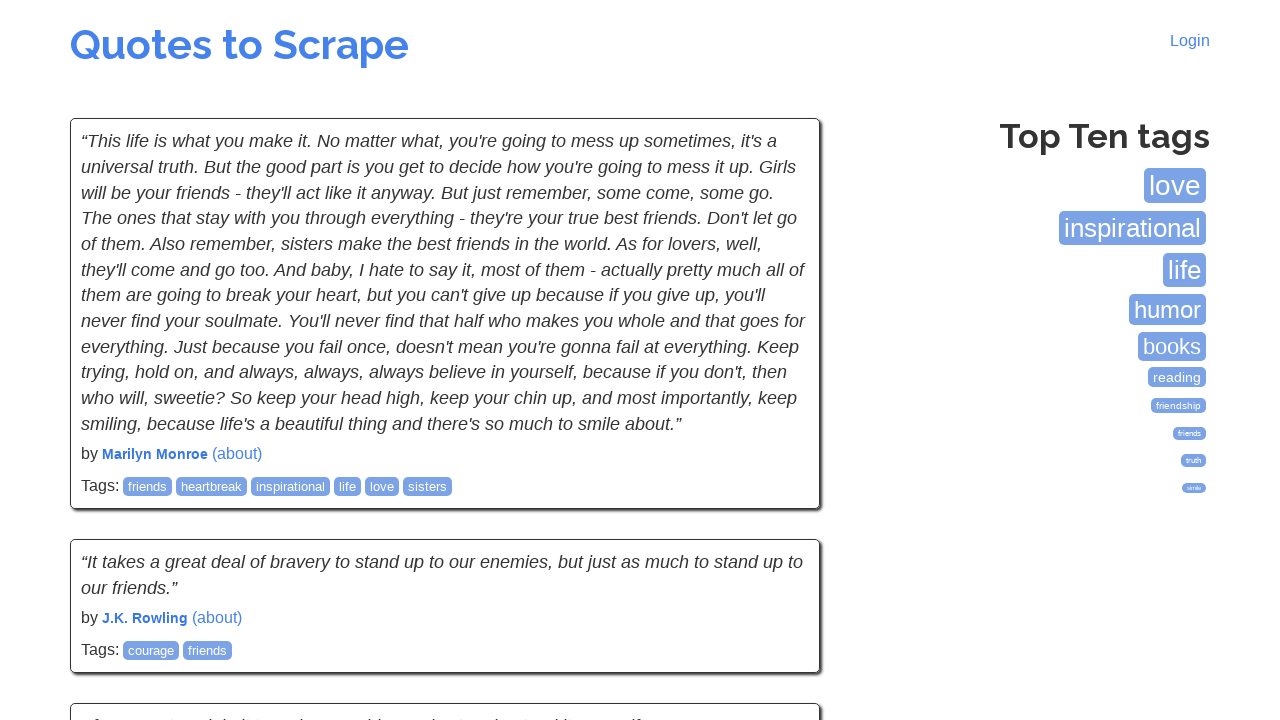

Navigated to page 3 of quotes website
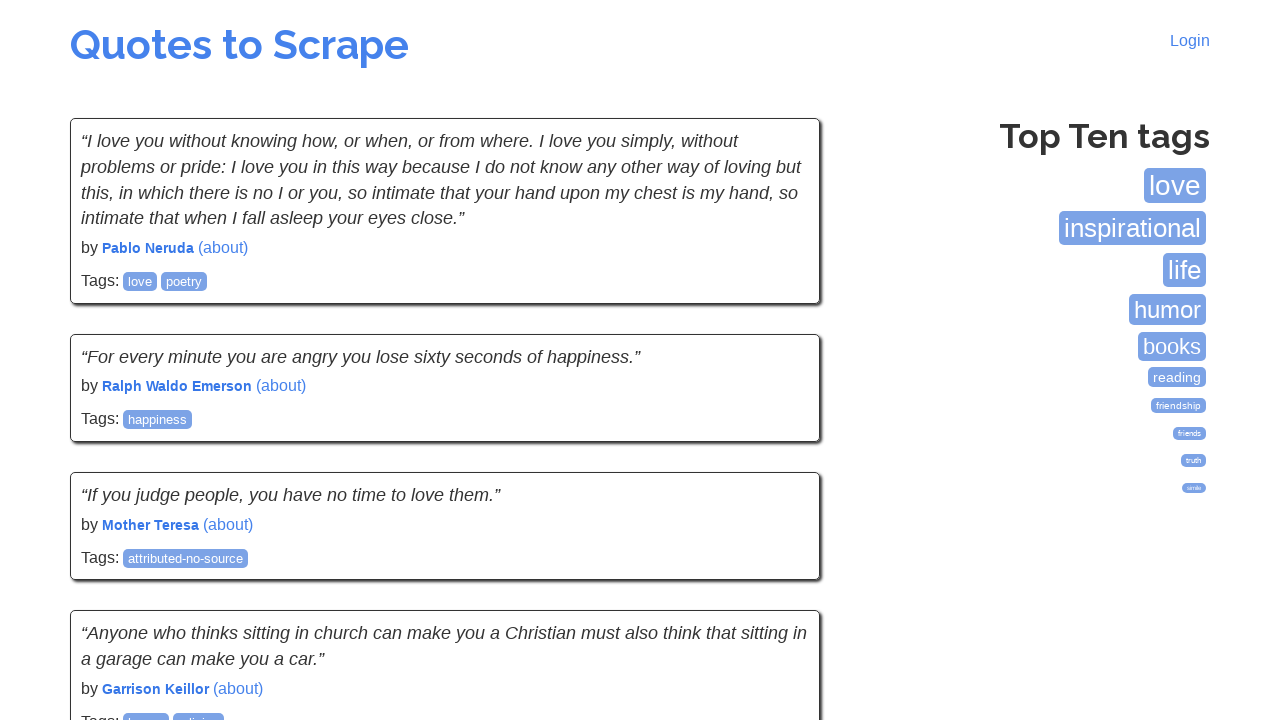

Verified quotes loaded on page 3
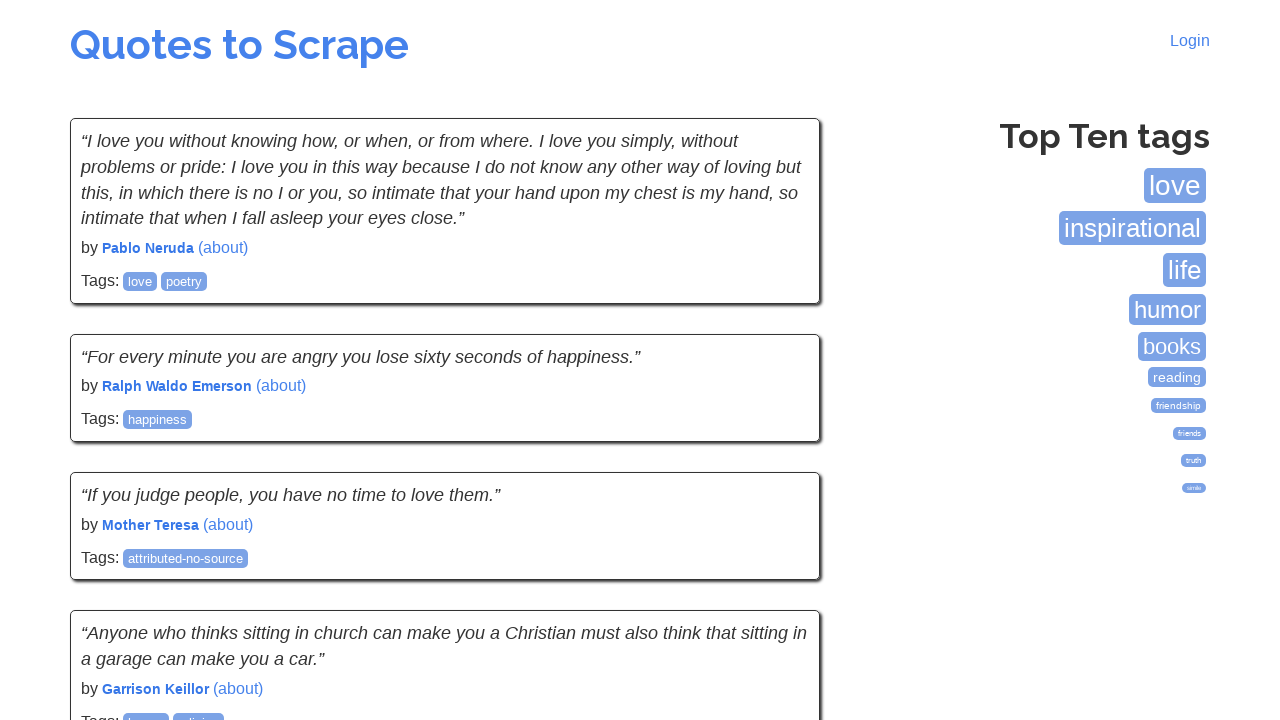

Verified authors are displayed on page 3
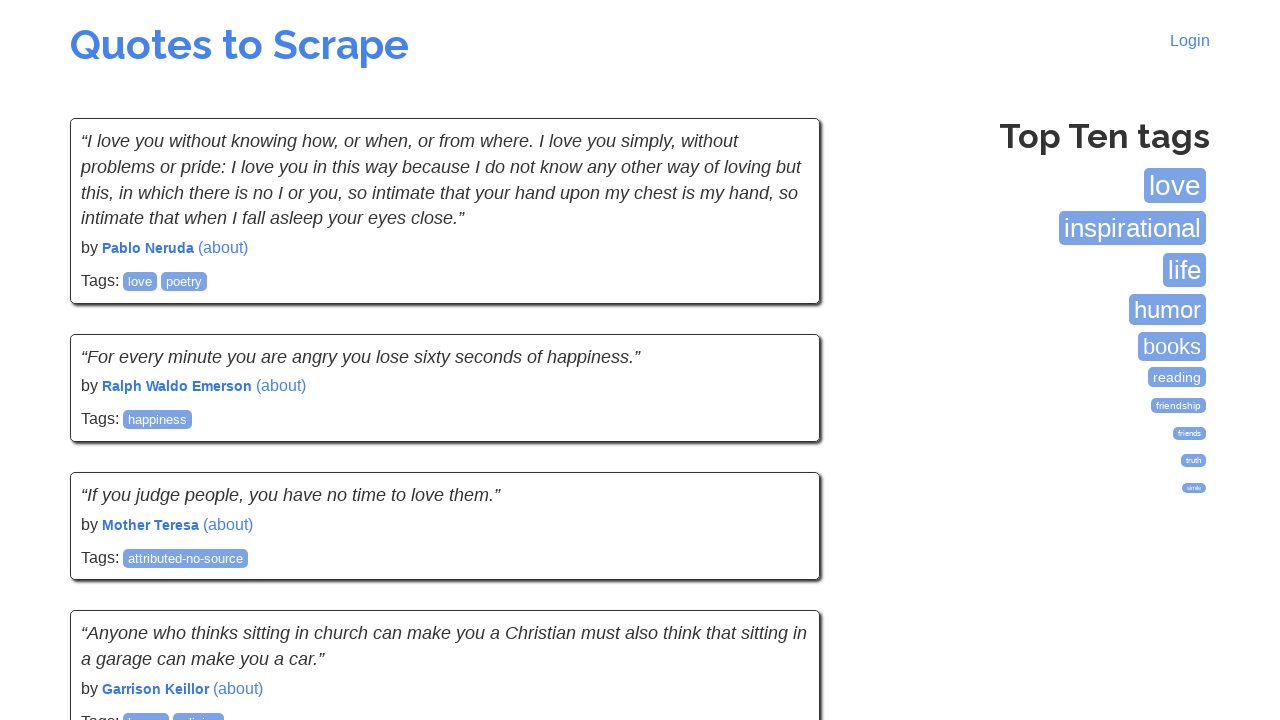

Verified tags are displayed on page 3
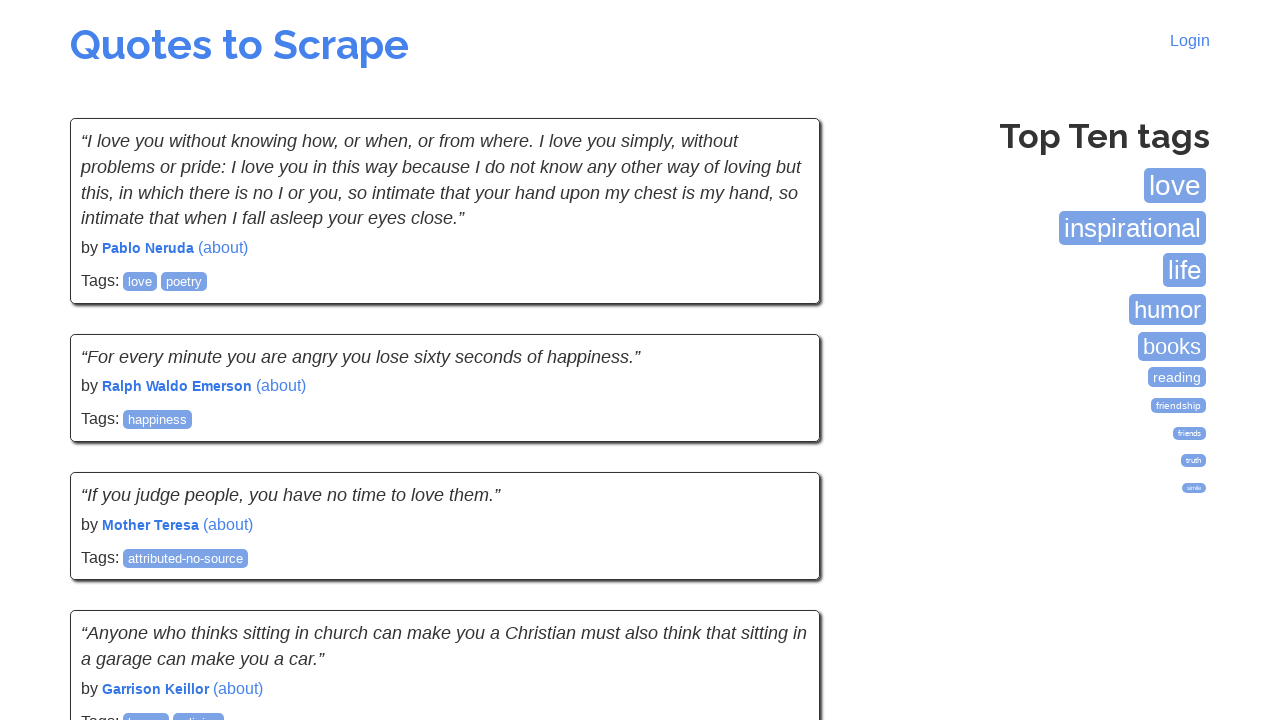

Navigated to page 4 of quotes website
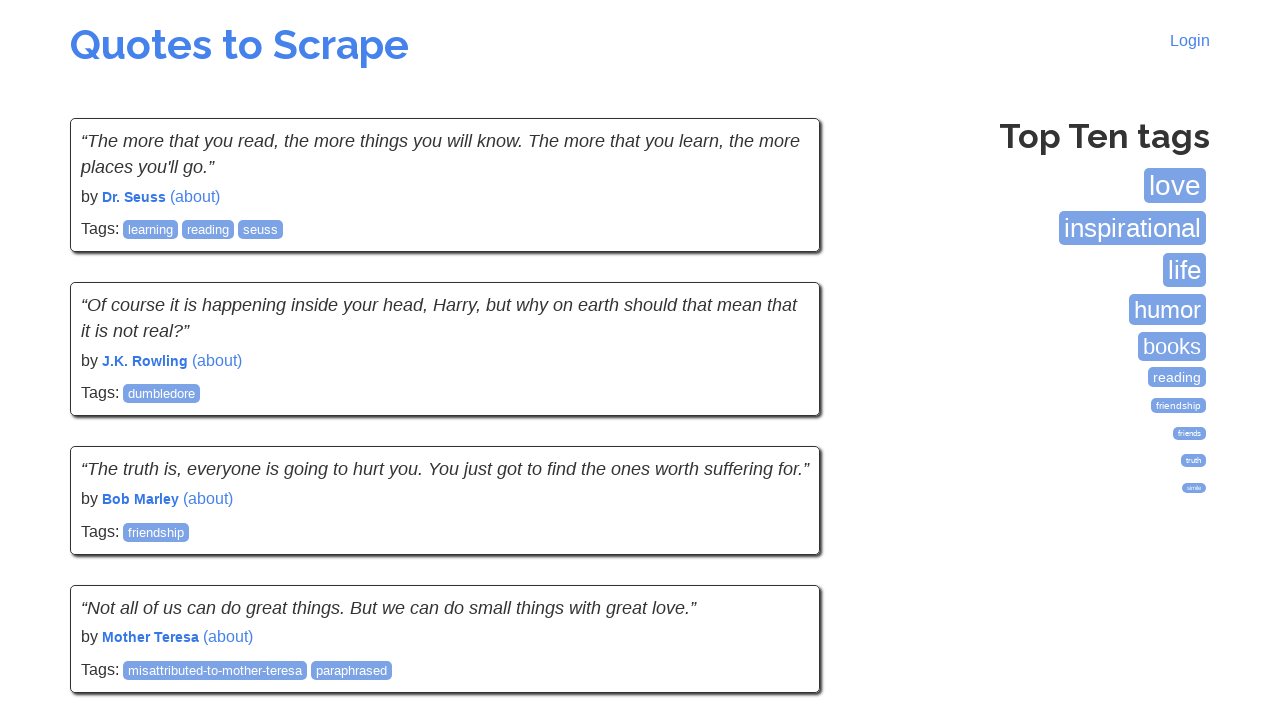

Verified quotes loaded on page 4
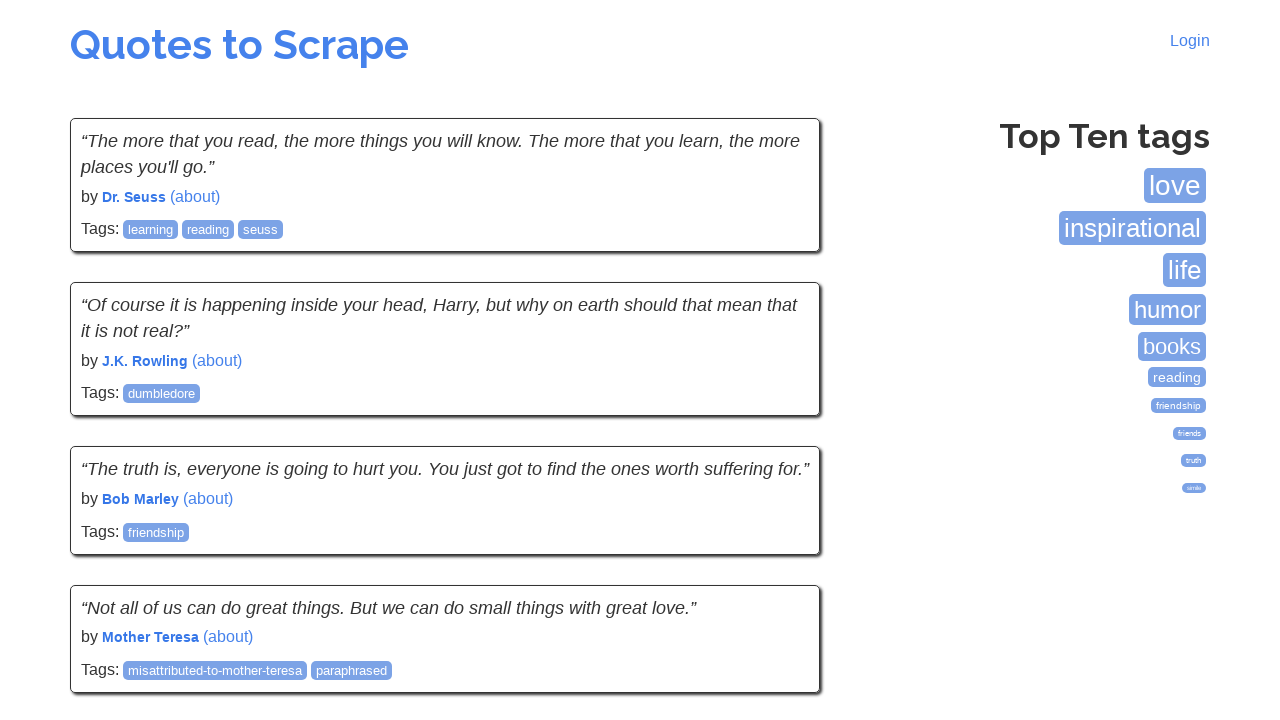

Verified authors are displayed on page 4
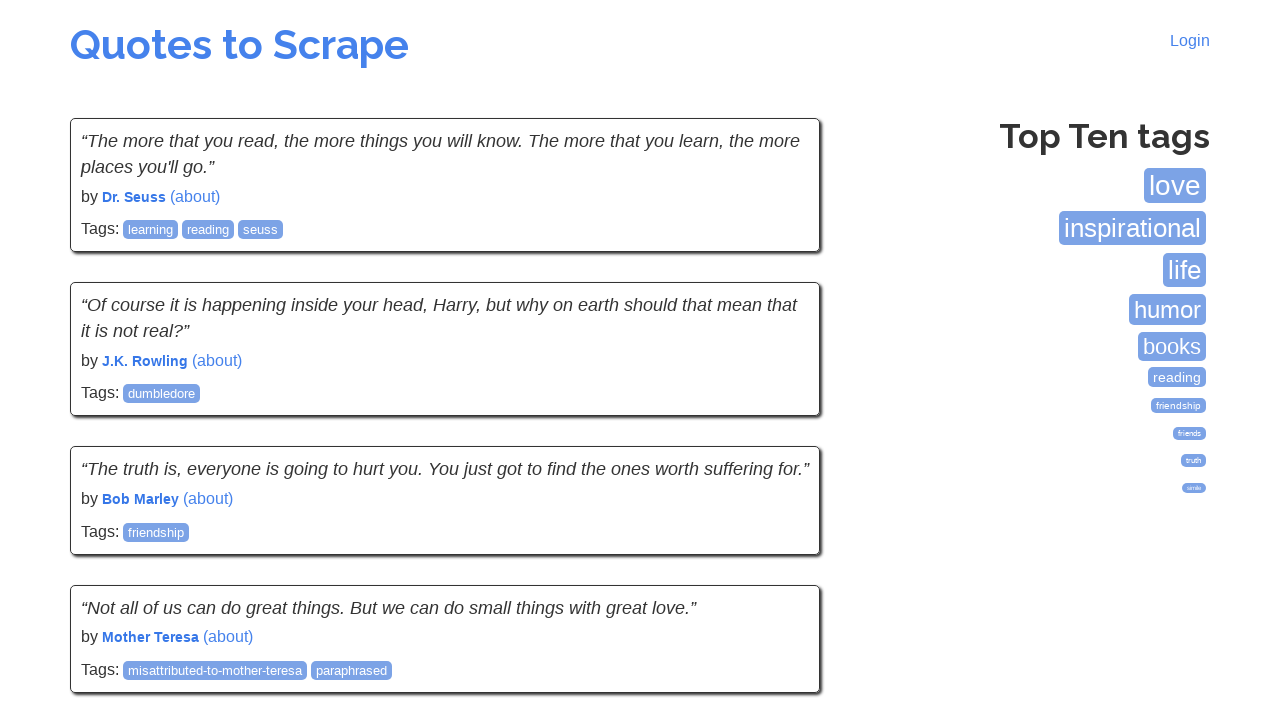

Verified tags are displayed on page 4
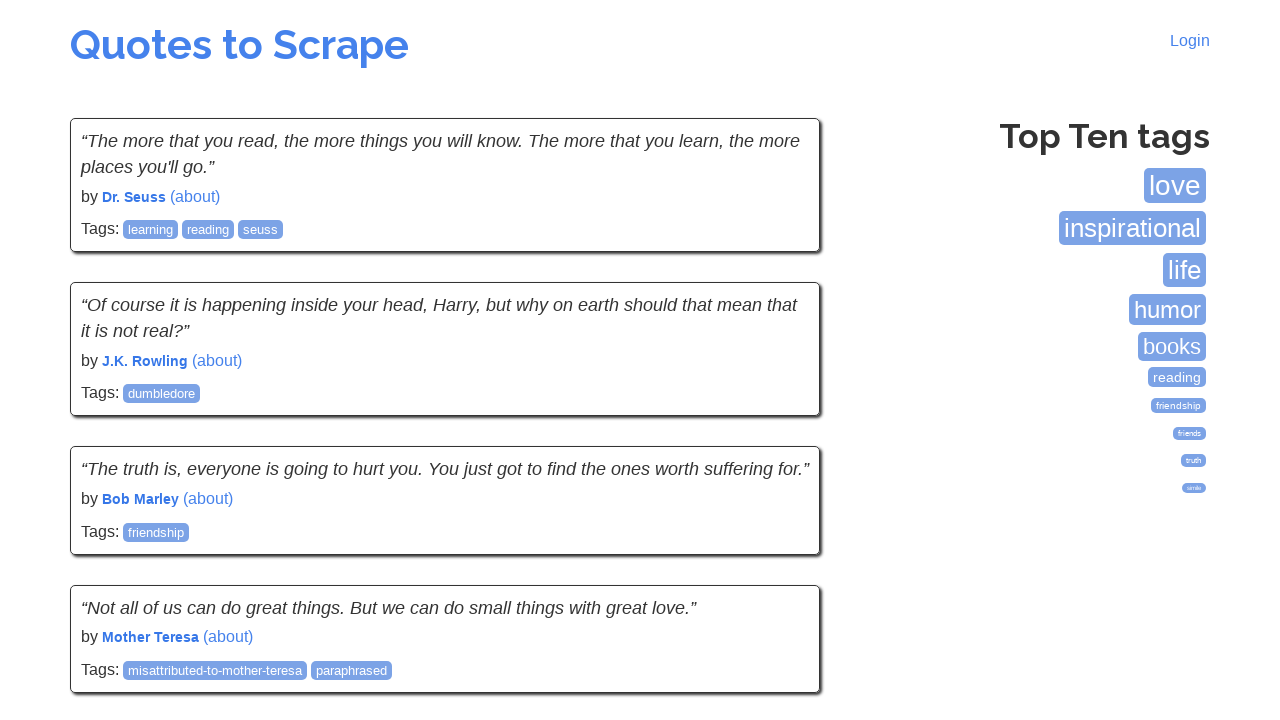

Navigated to page 5 of quotes website
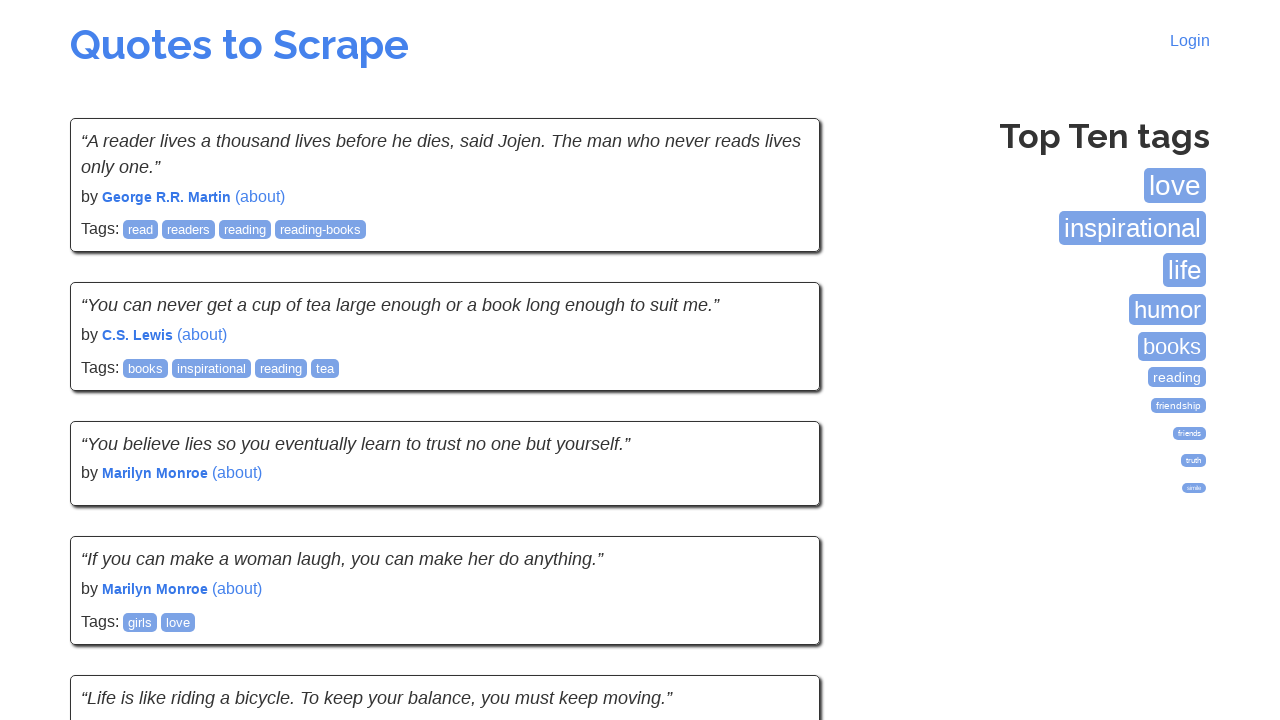

Verified quotes loaded on page 5
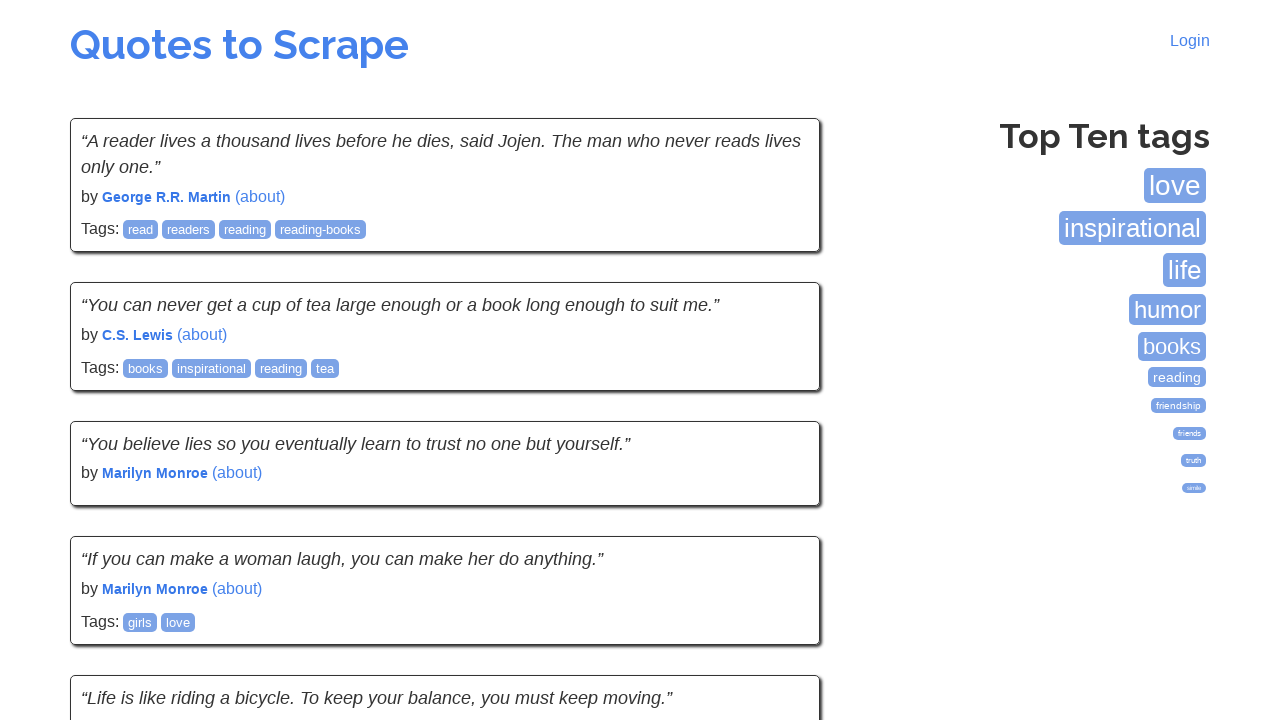

Verified authors are displayed on page 5
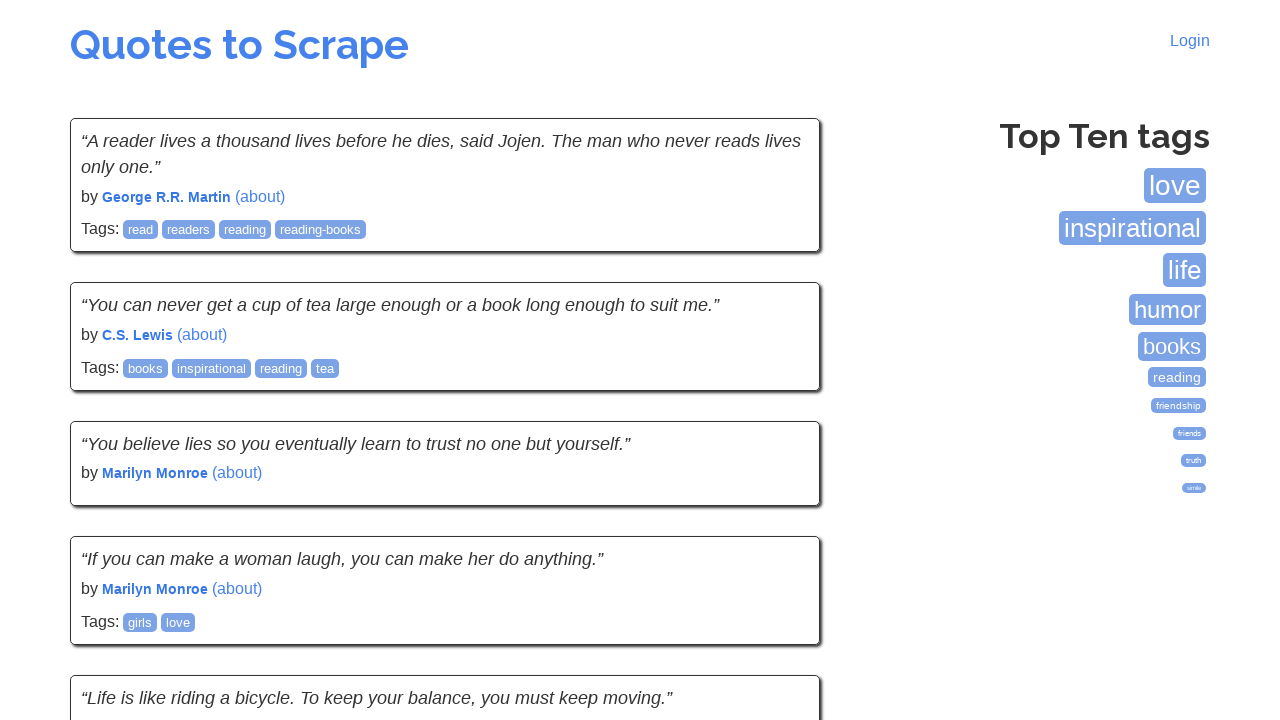

Verified tags are displayed on page 5
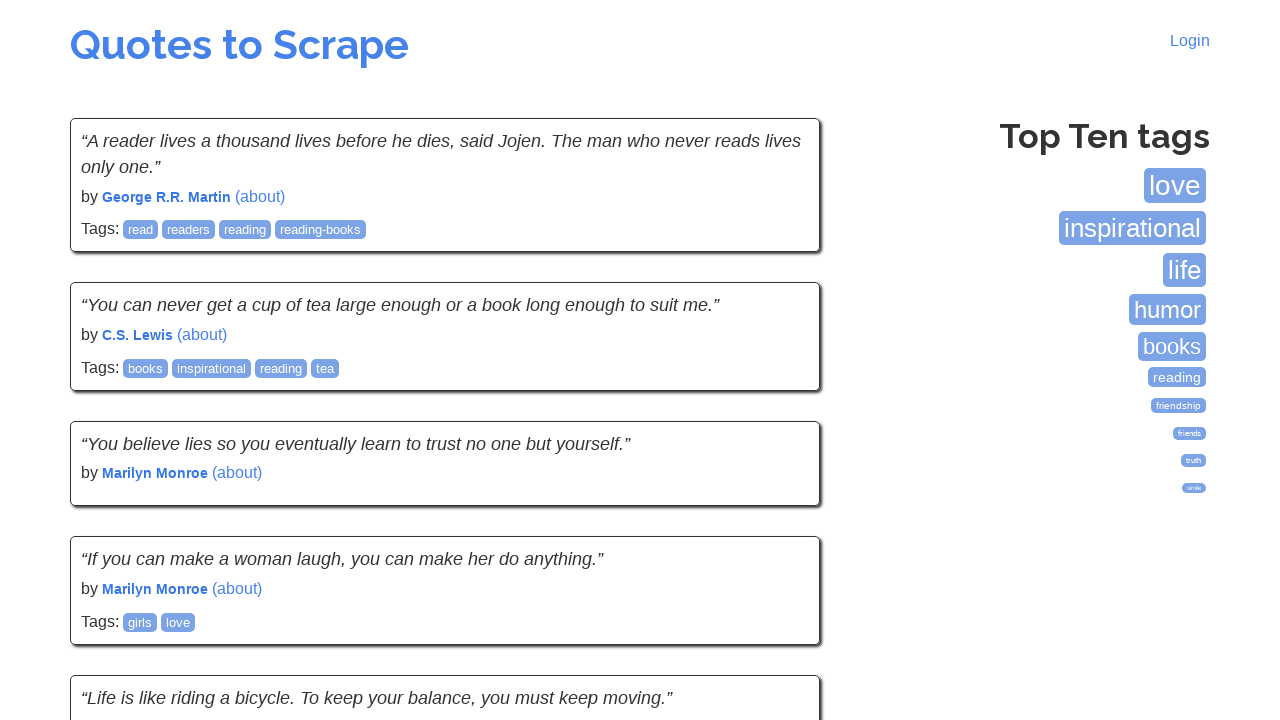

Navigated to page 6 of quotes website
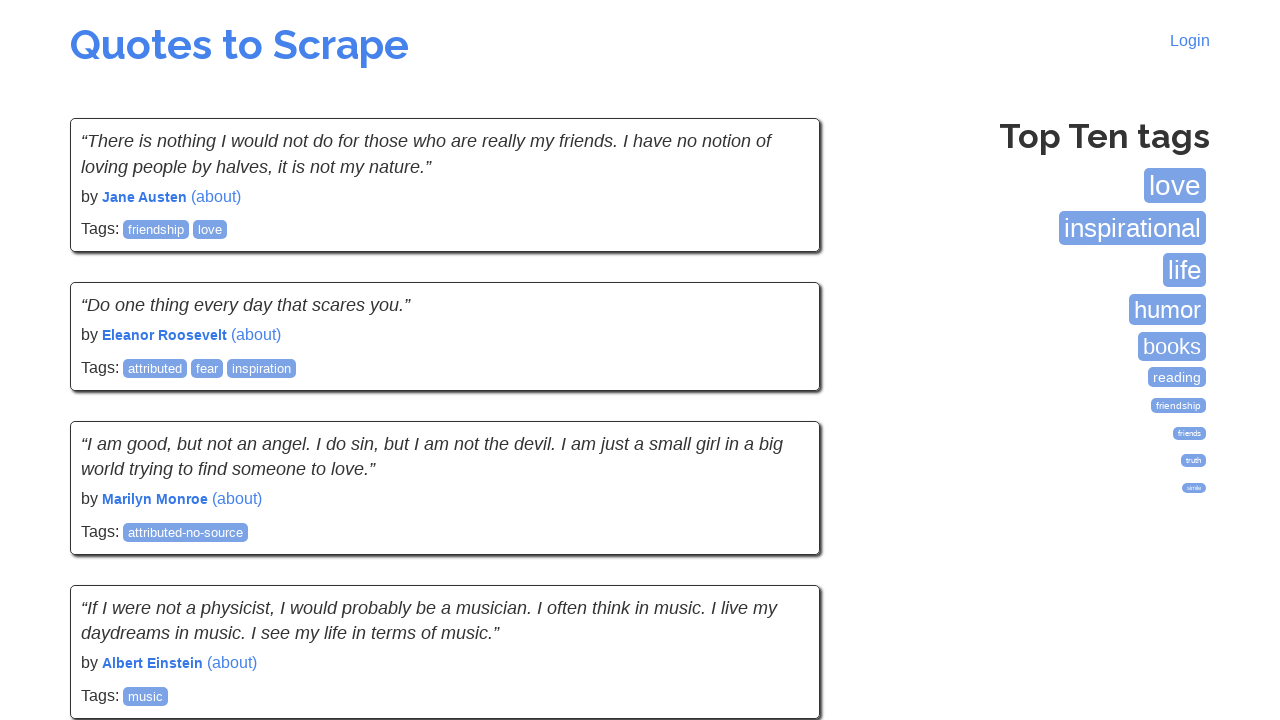

Verified quotes loaded on page 6
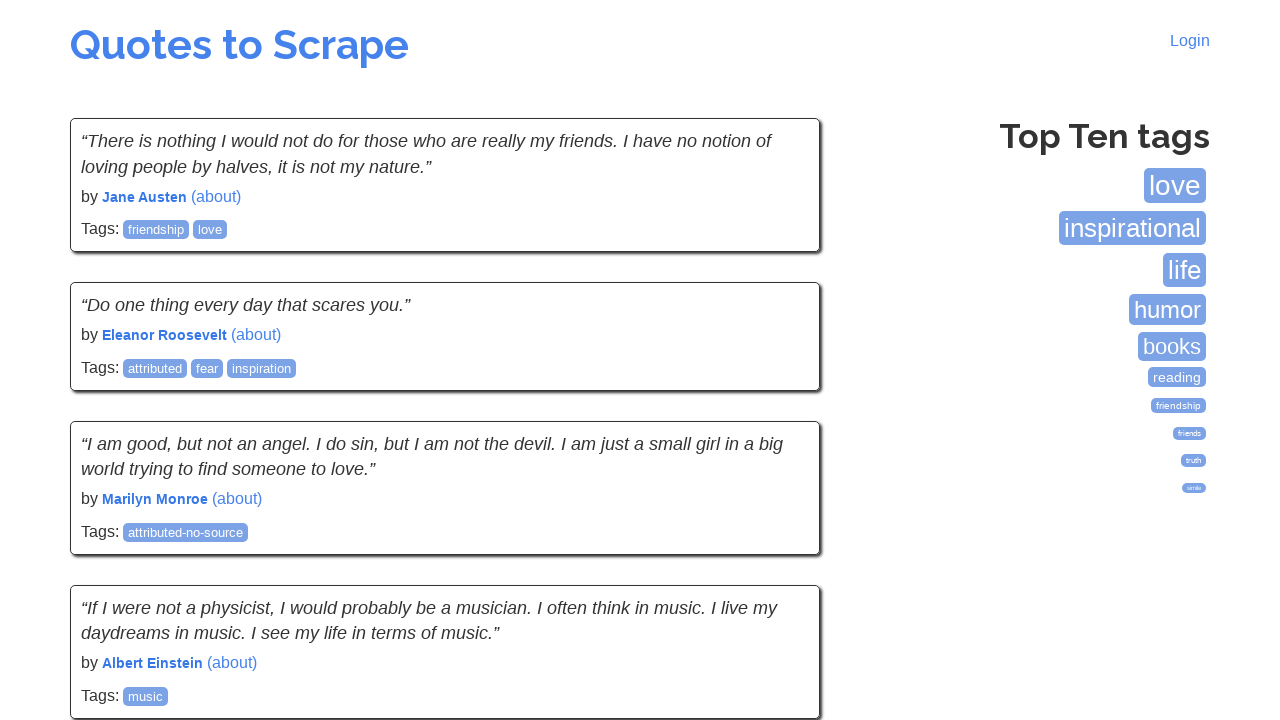

Verified authors are displayed on page 6
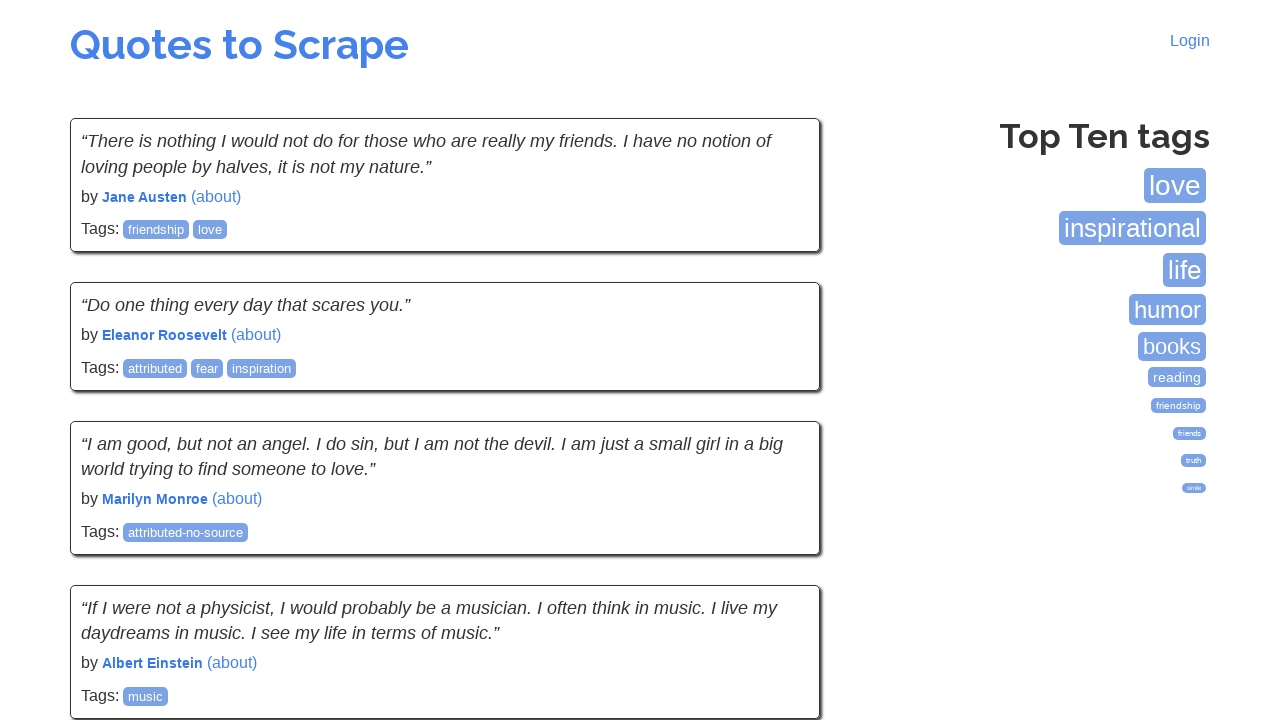

Verified tags are displayed on page 6
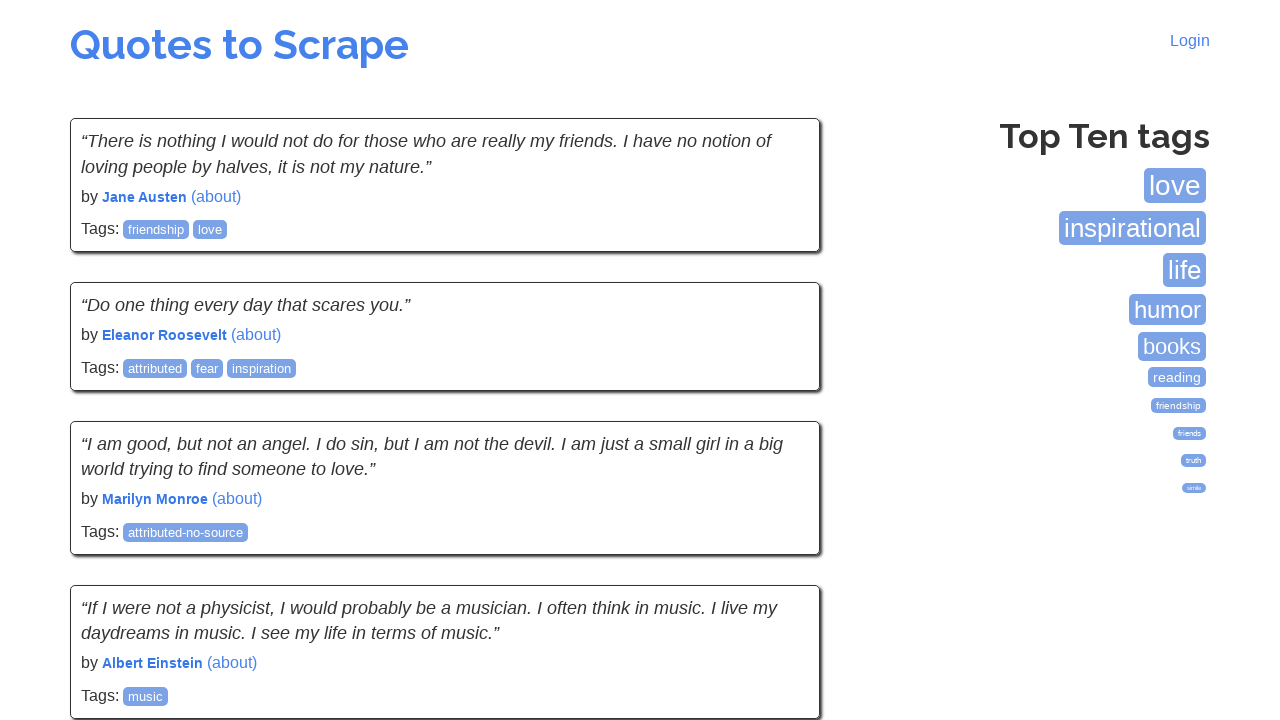

Navigated to page 7 of quotes website
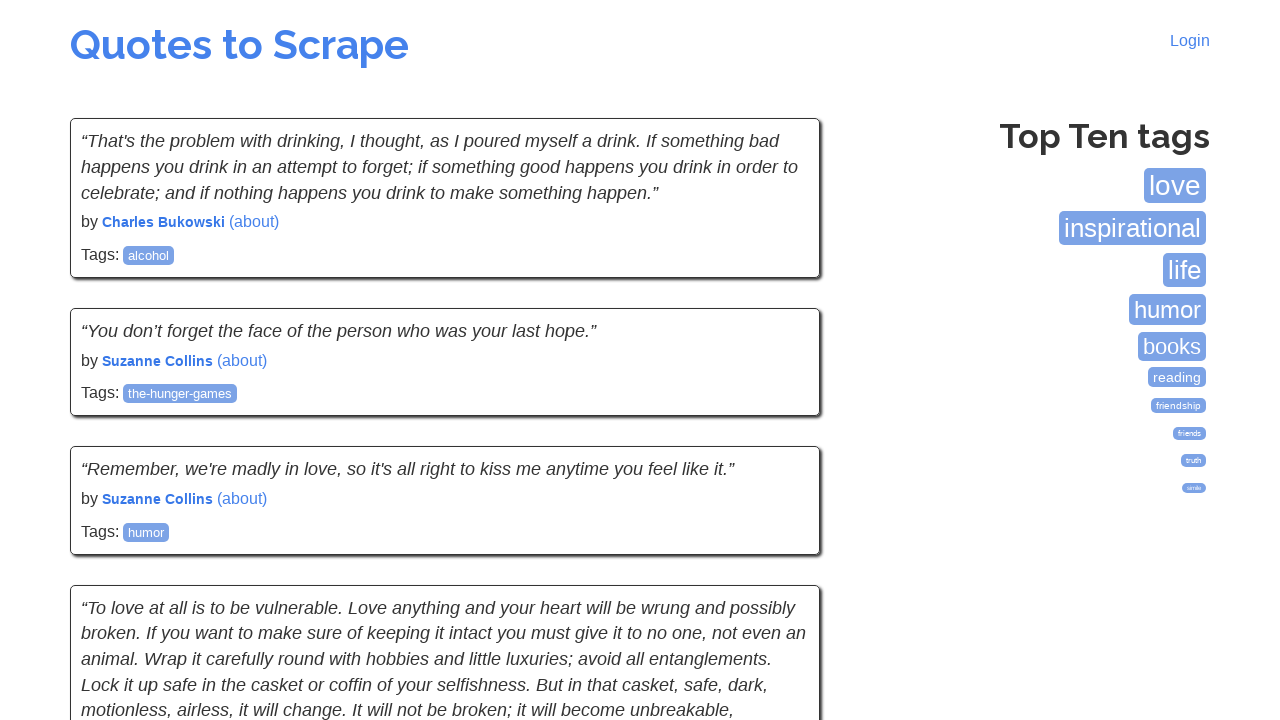

Verified quotes loaded on page 7
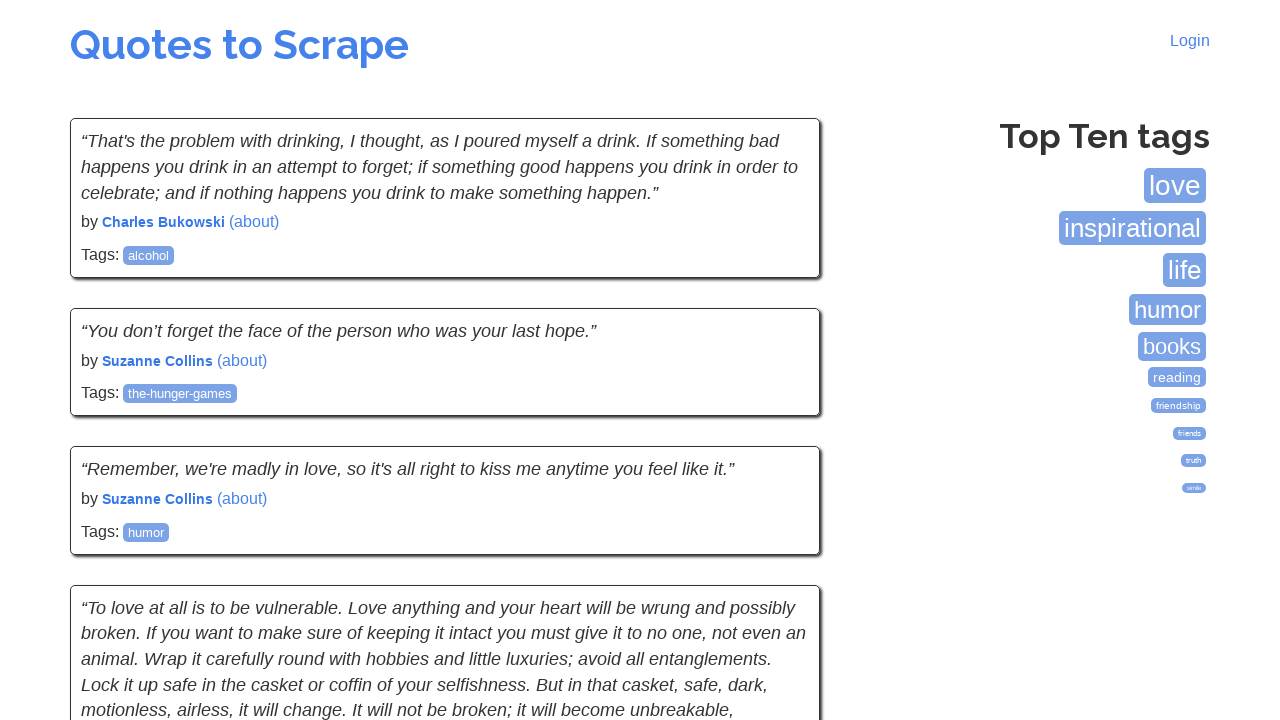

Verified authors are displayed on page 7
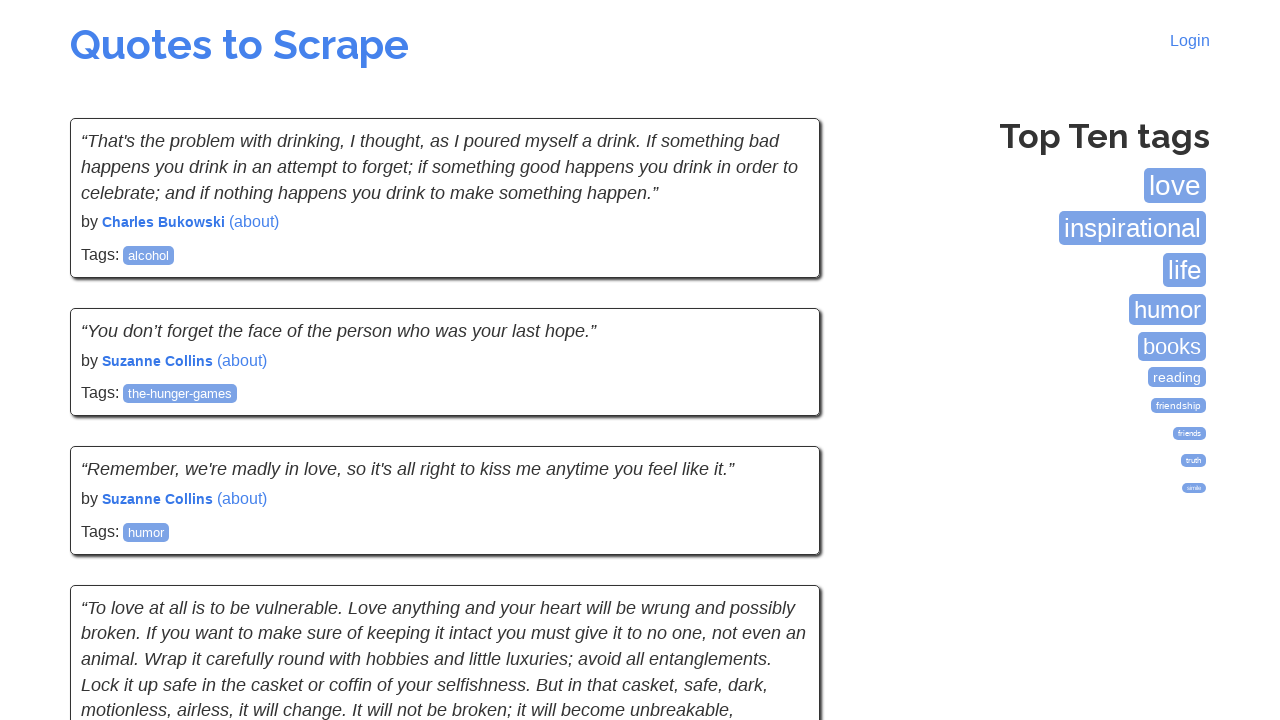

Verified tags are displayed on page 7
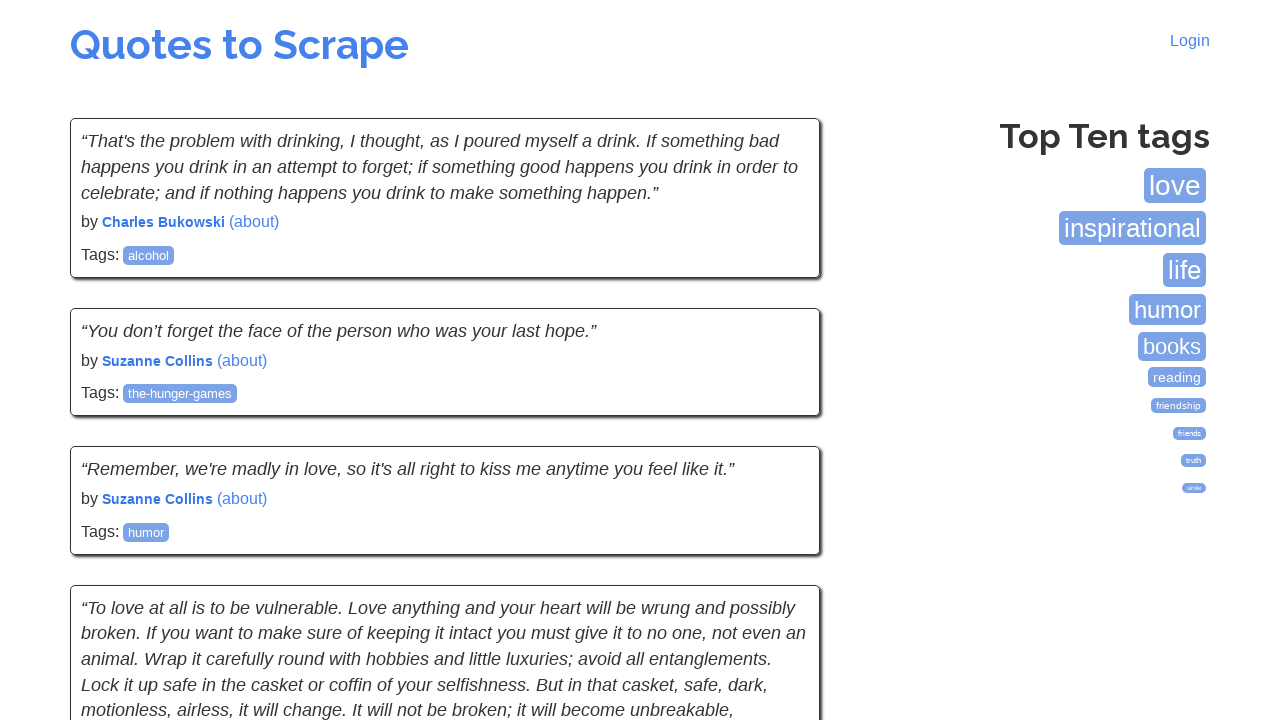

Navigated to page 8 of quotes website
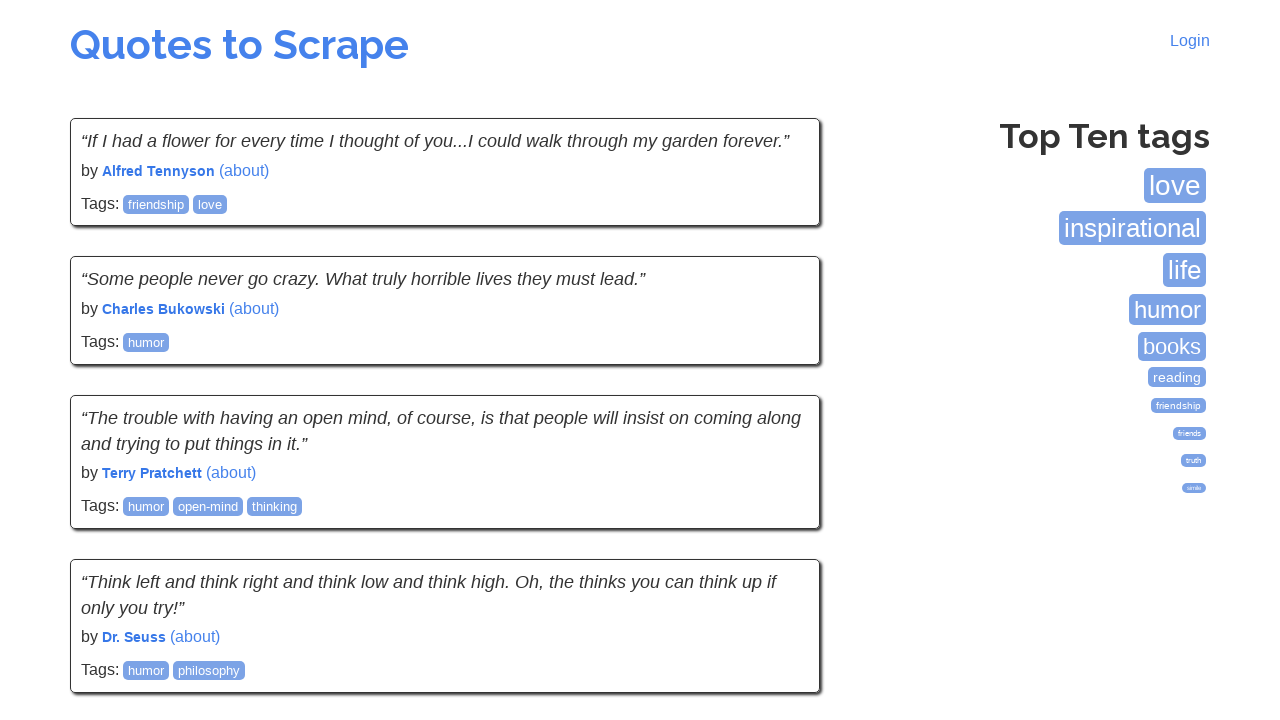

Verified quotes loaded on page 8
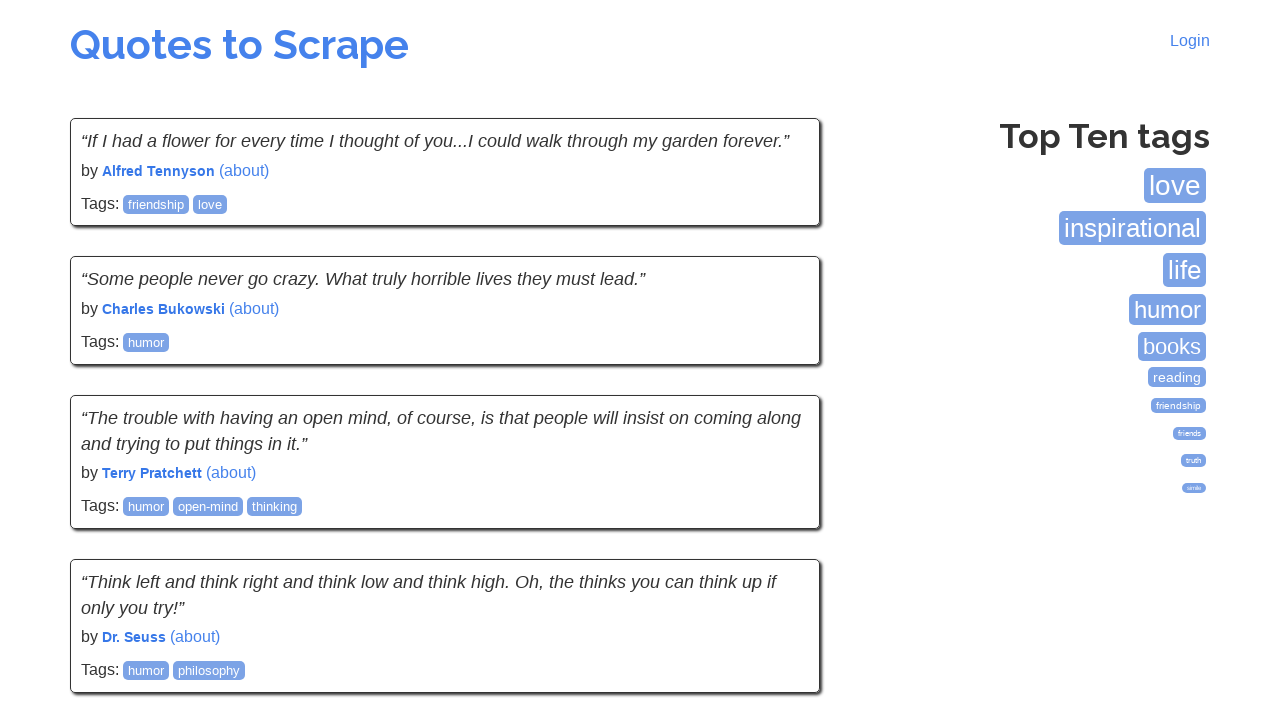

Verified authors are displayed on page 8
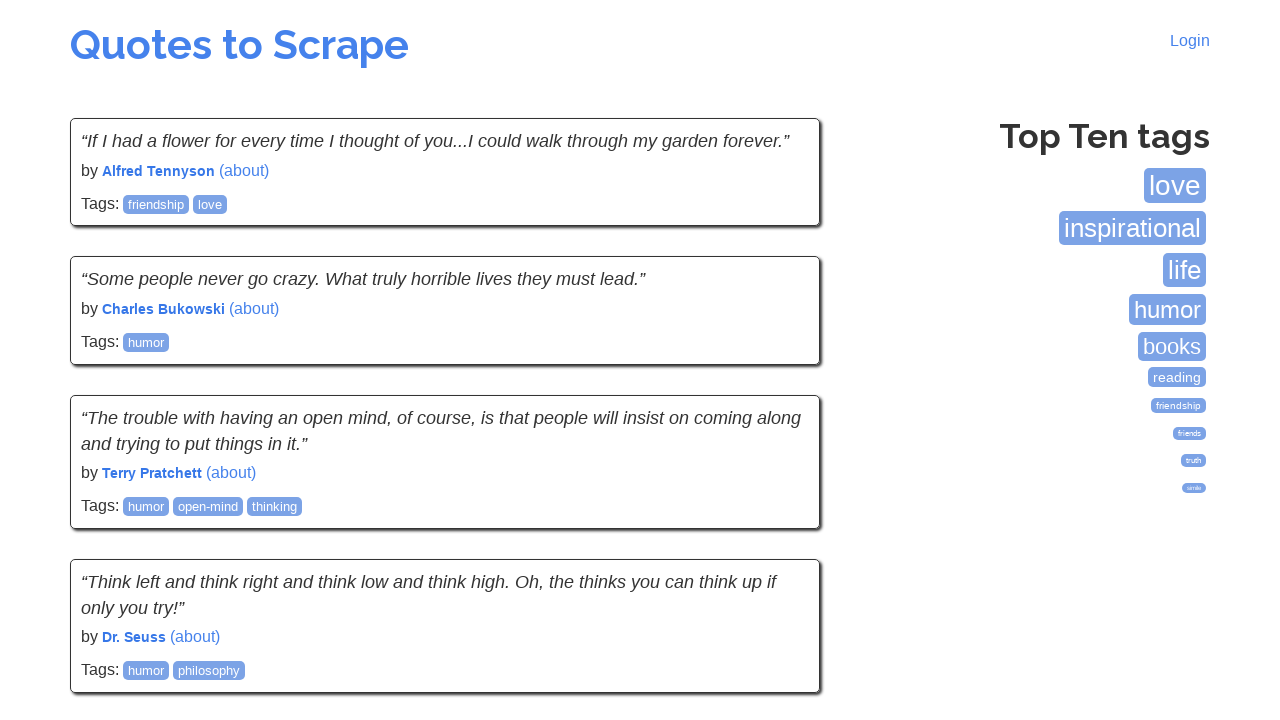

Verified tags are displayed on page 8
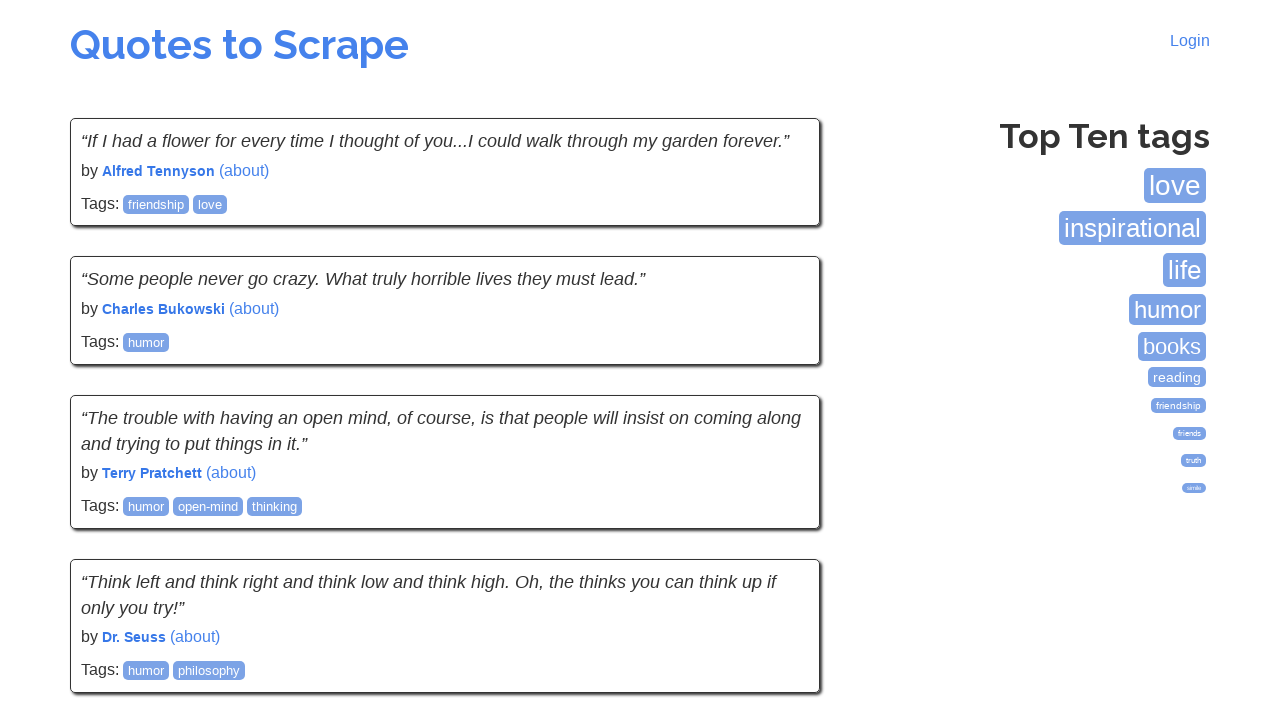

Navigated to page 9 of quotes website
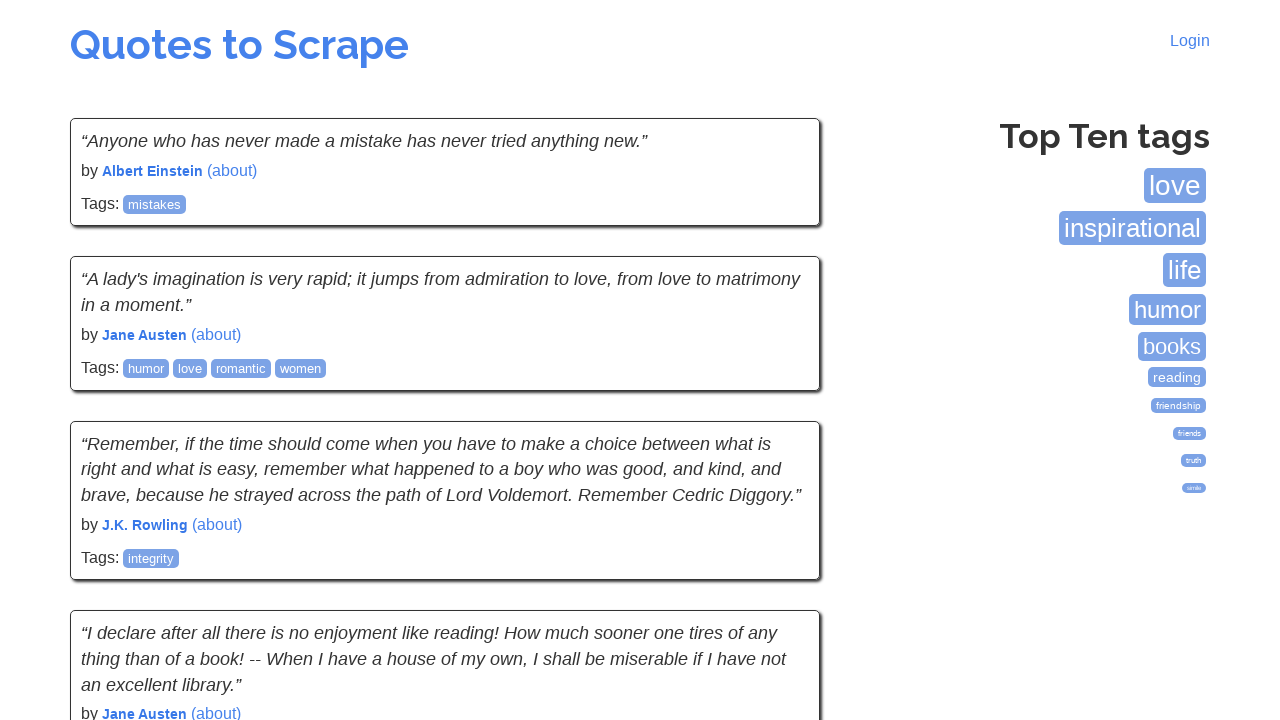

Verified quotes loaded on page 9
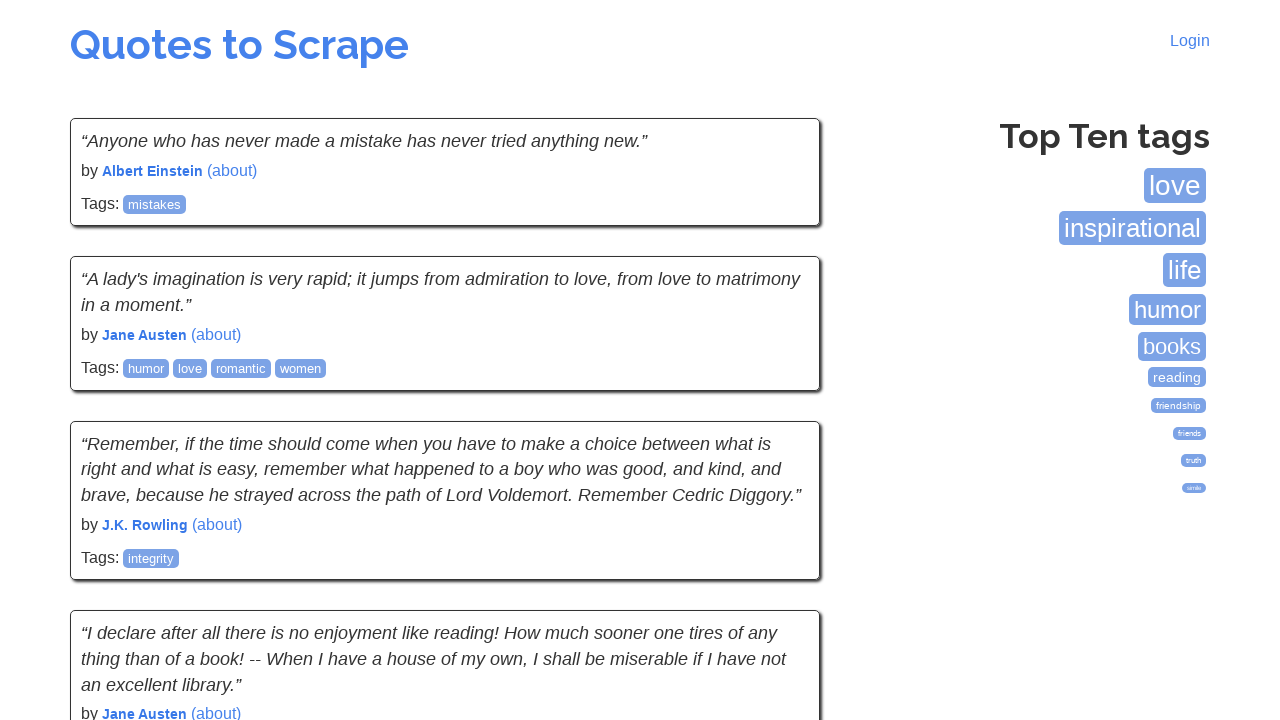

Verified authors are displayed on page 9
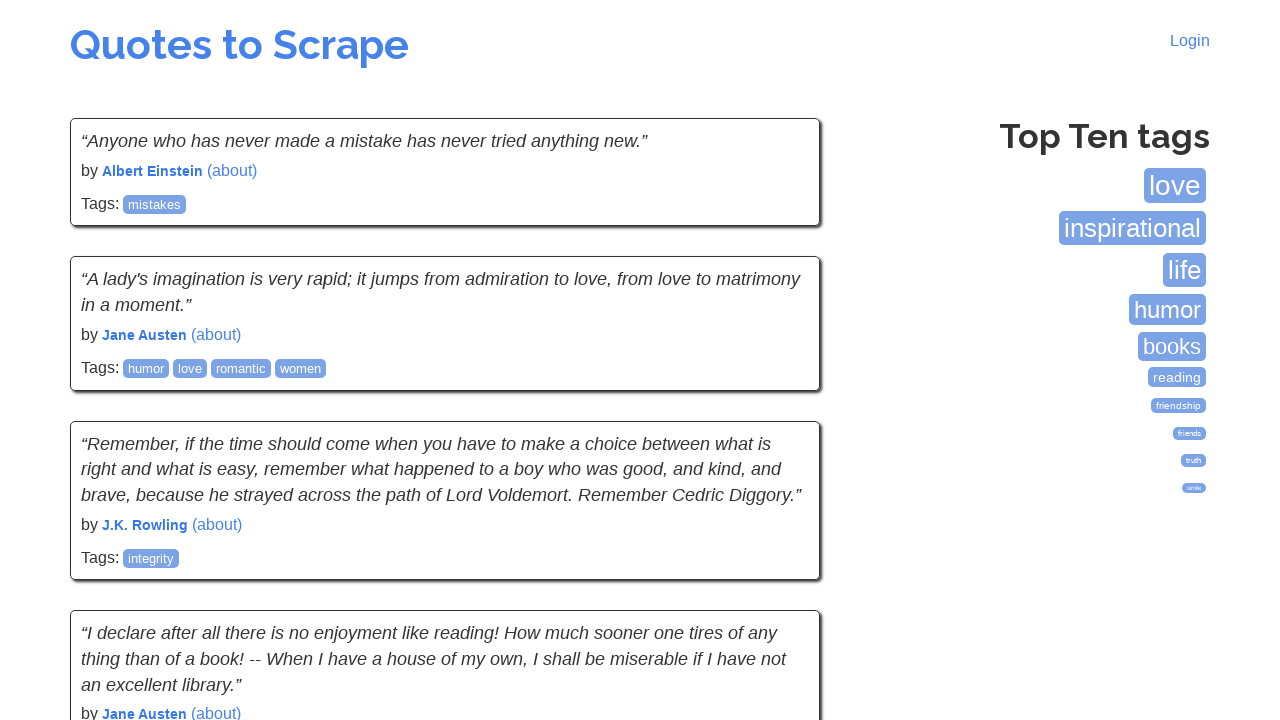

Verified tags are displayed on page 9
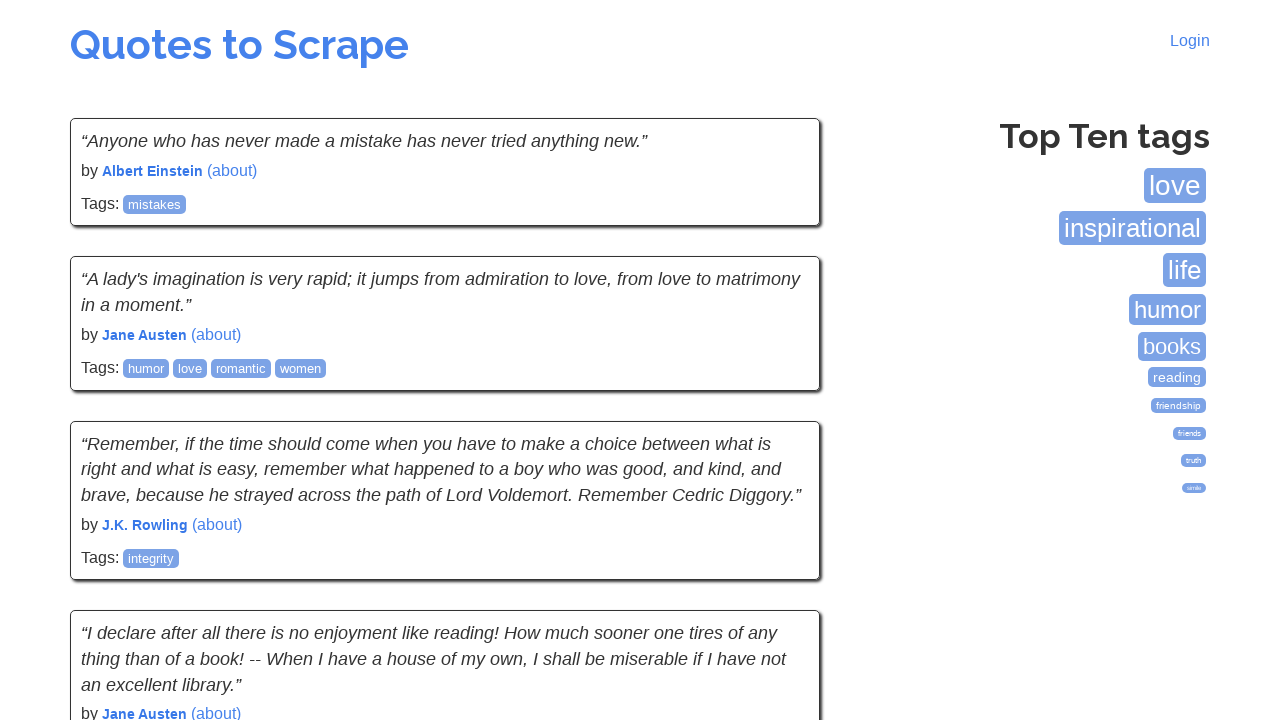

Navigated to page 10 of quotes website
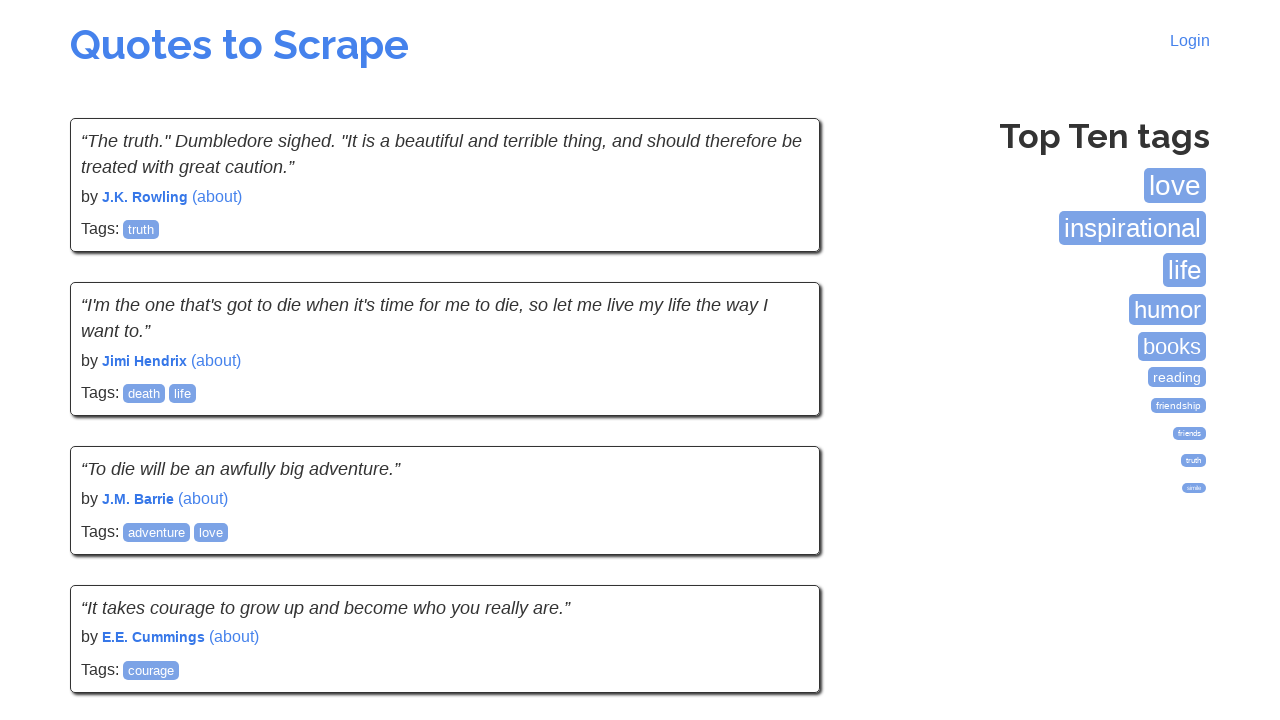

Verified quotes loaded on page 10
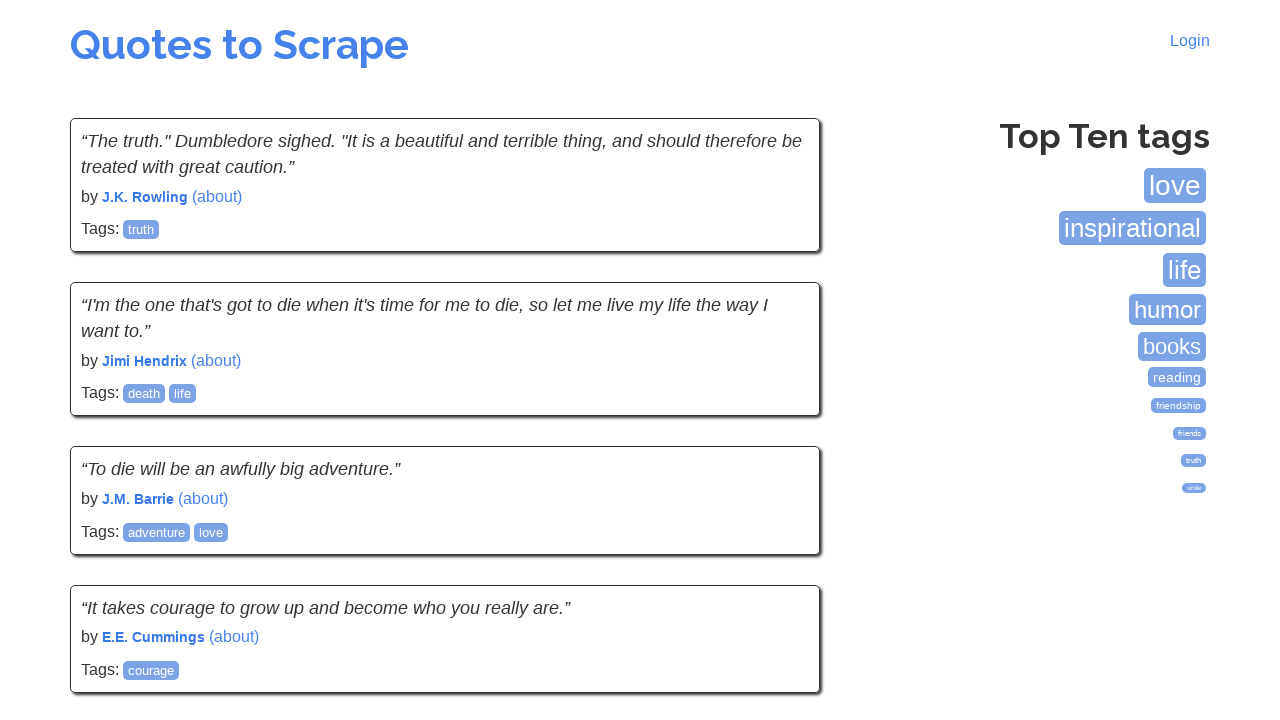

Verified authors are displayed on page 10
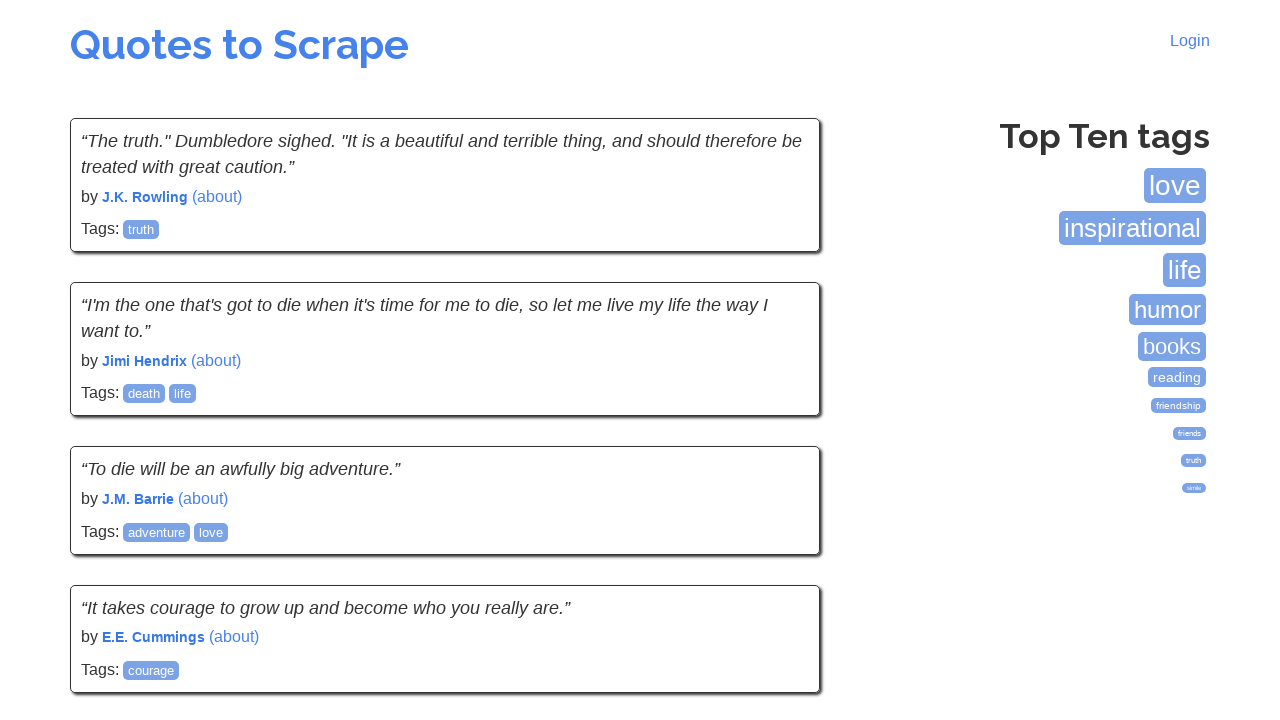

Verified tags are displayed on page 10
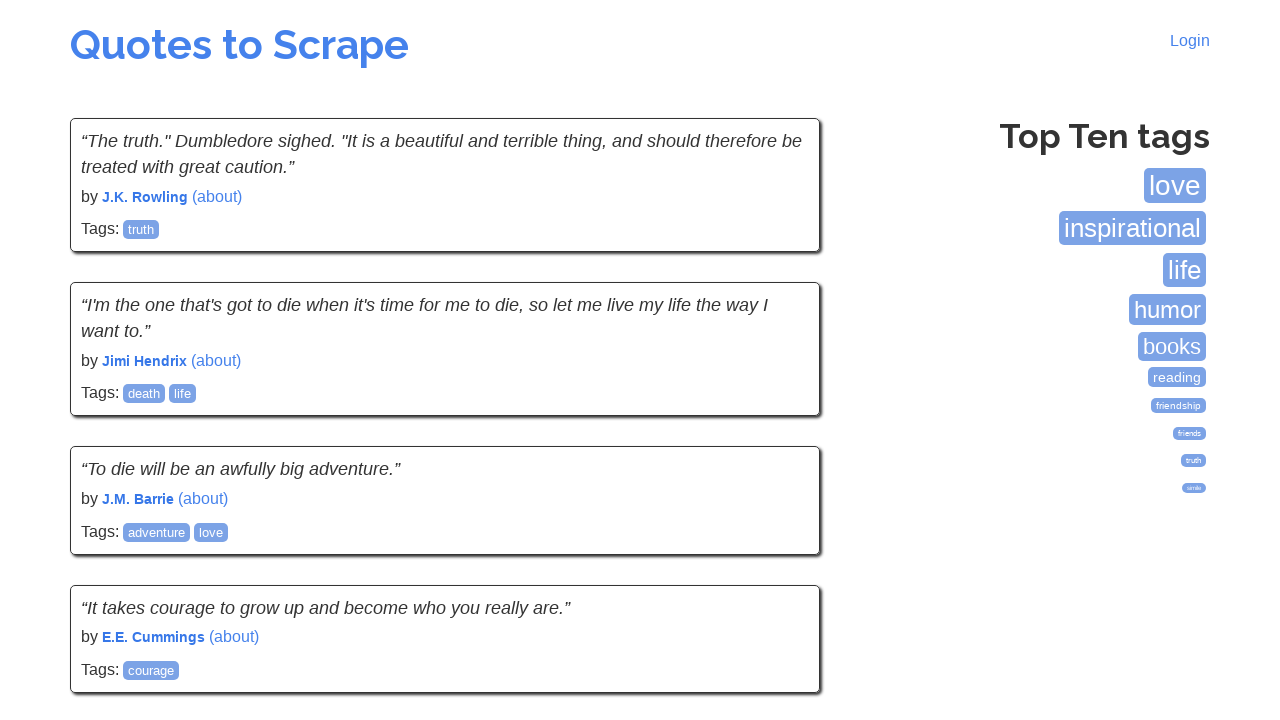

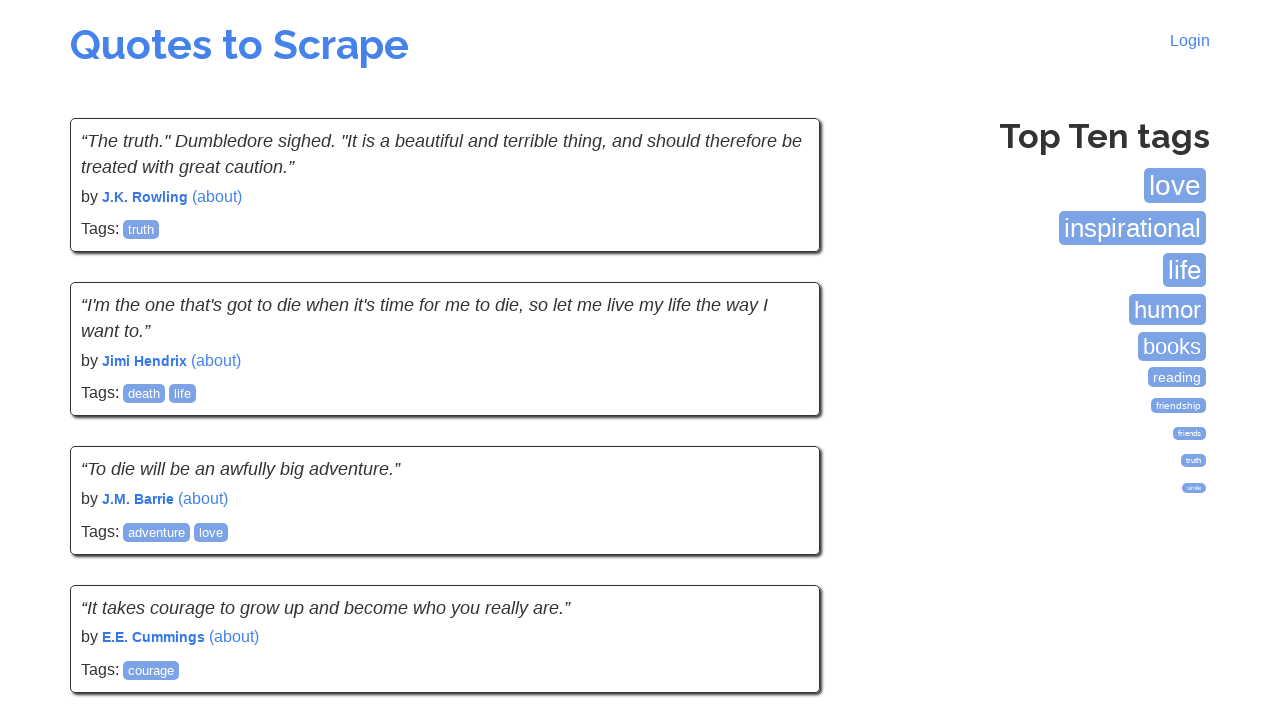